Tests page scrolling functionality by scrolling down and then back up on the Selenium downloads page

Starting URL: https://www.seleniumhq.org/download

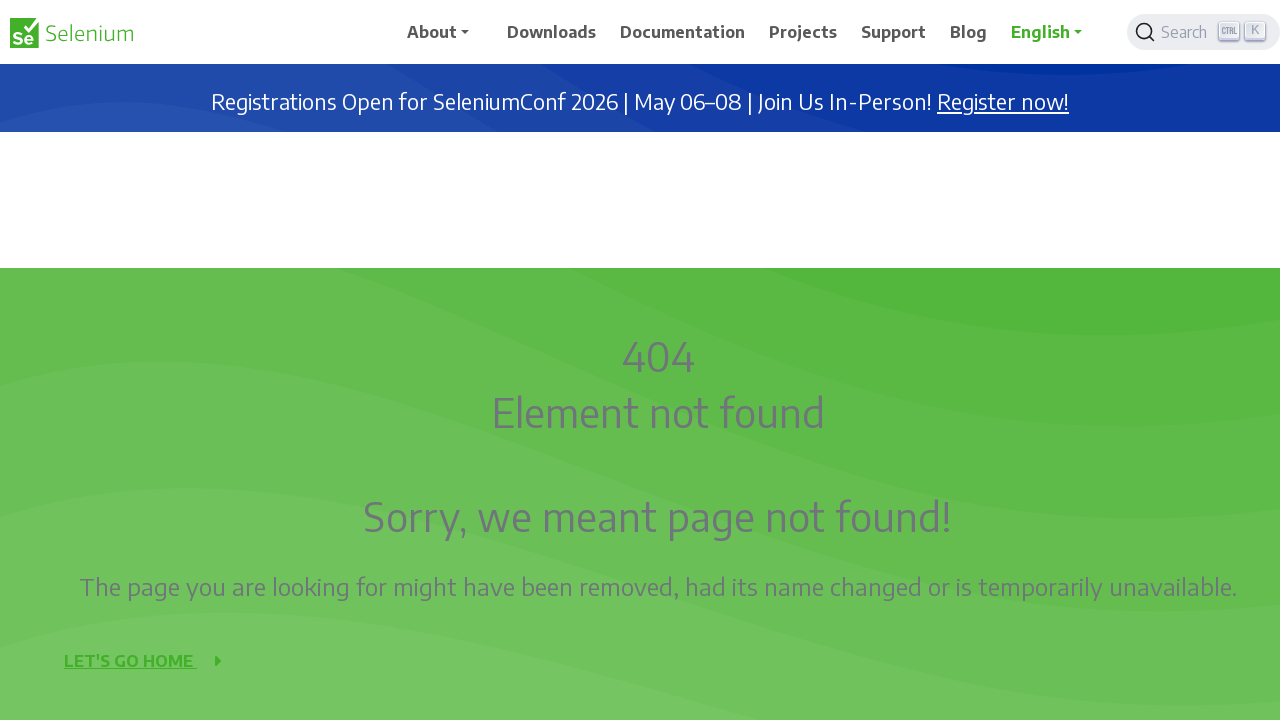

Scrolled down 1000px on Selenium downloads page
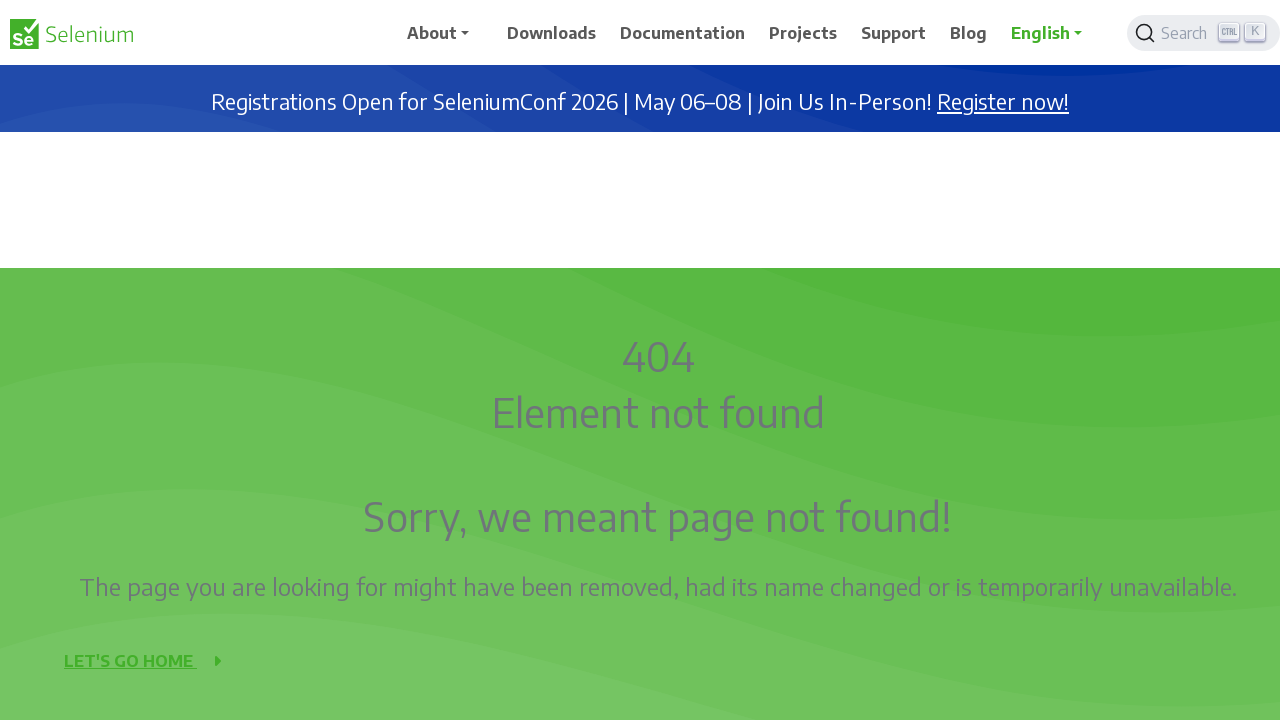

Waited 2 seconds after scrolling down
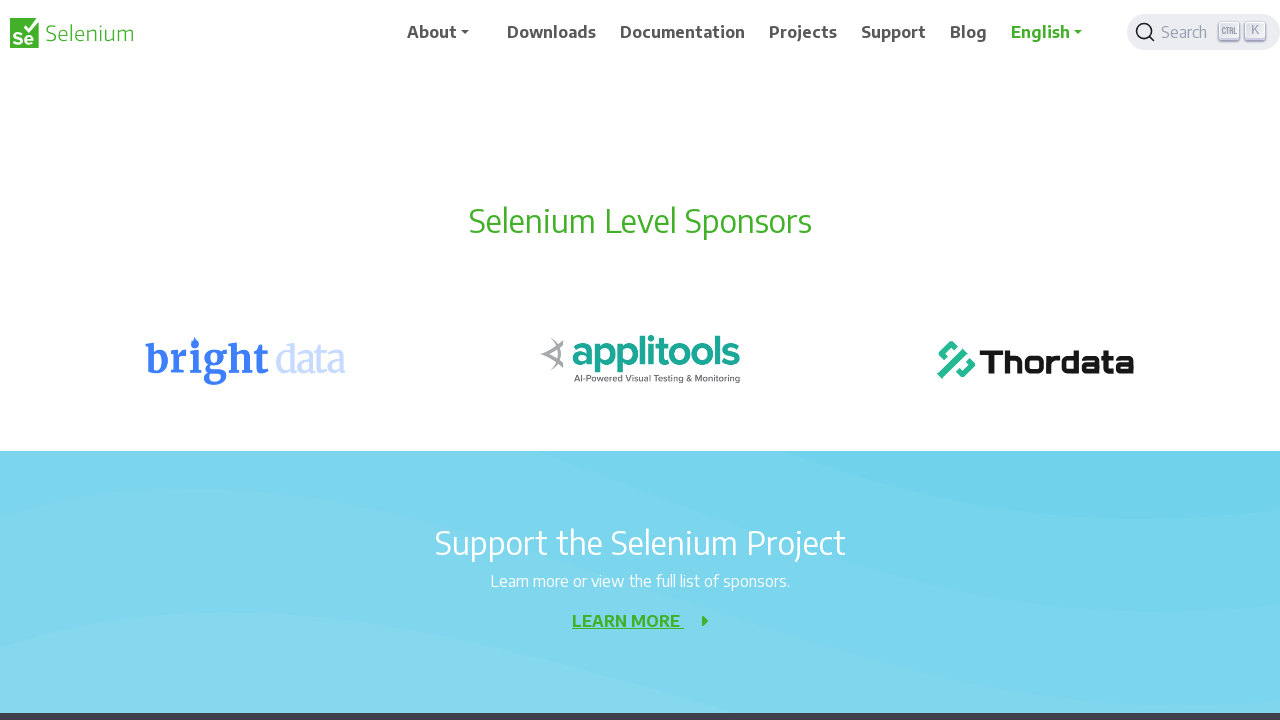

Scrolled down 1000px on Selenium downloads page
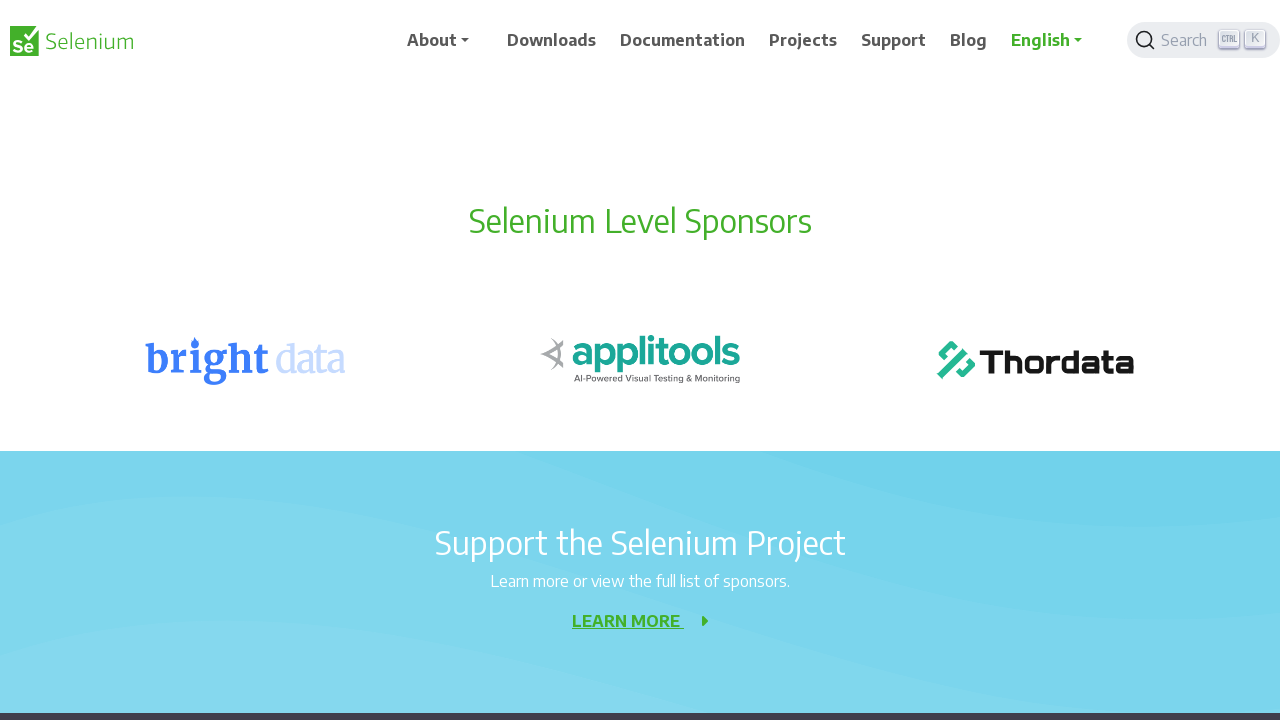

Waited 2 seconds after scrolling down
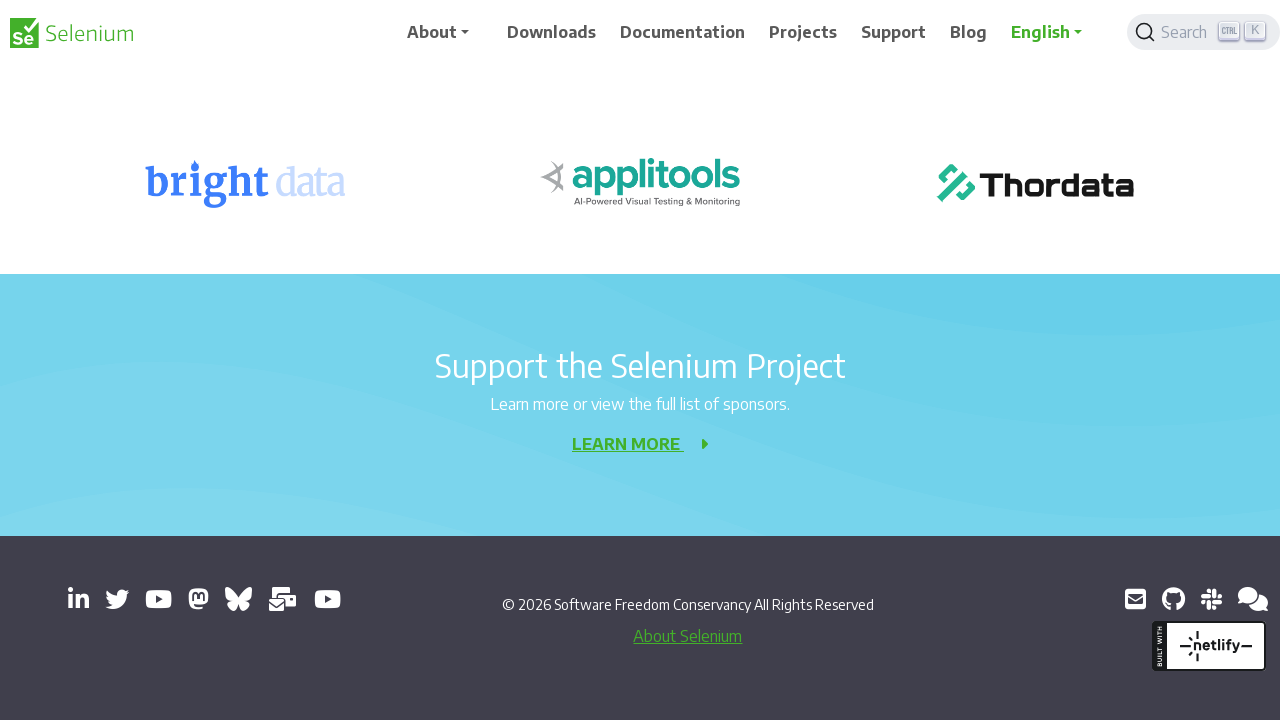

Scrolled down 1000px on Selenium downloads page
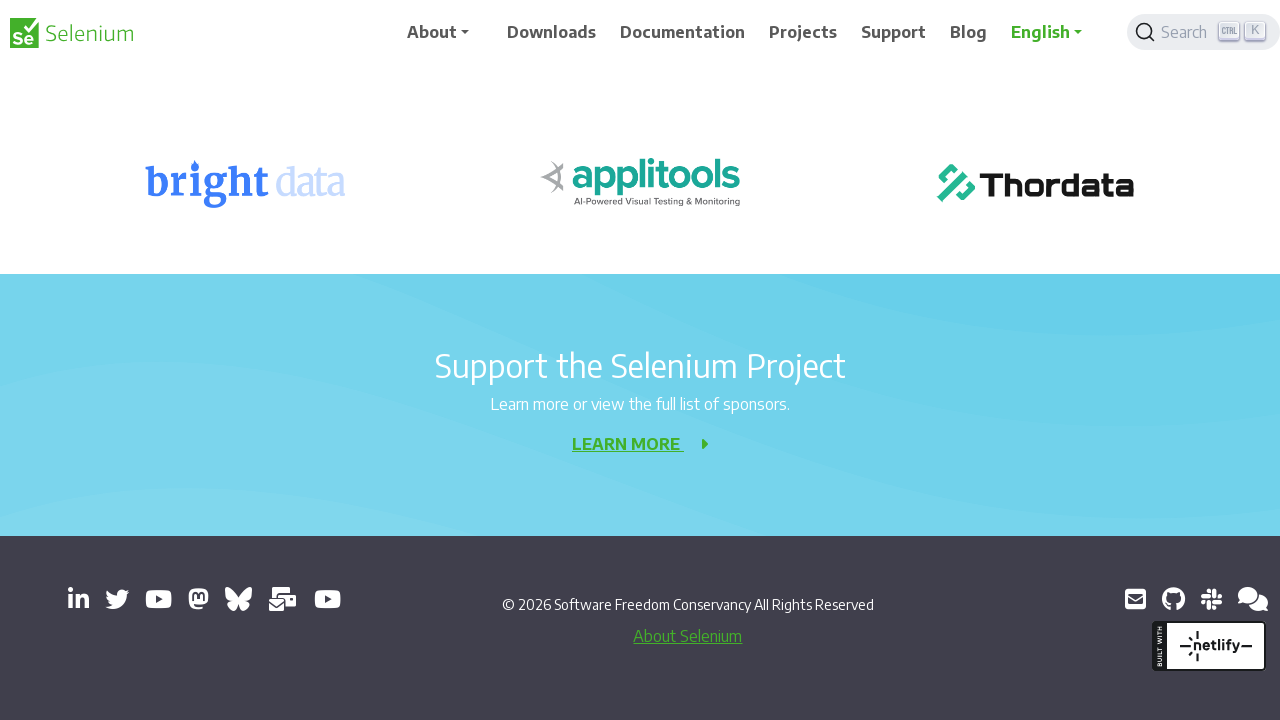

Waited 2 seconds after scrolling down
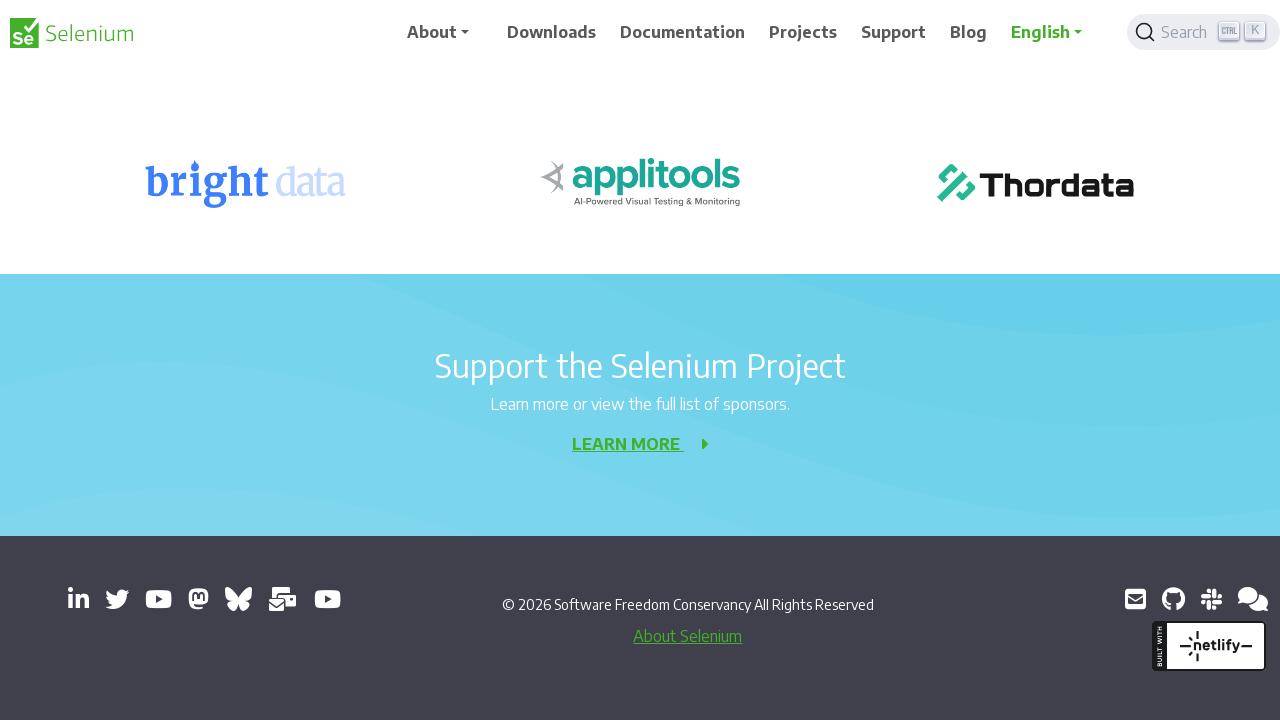

Scrolled down 1000px on Selenium downloads page
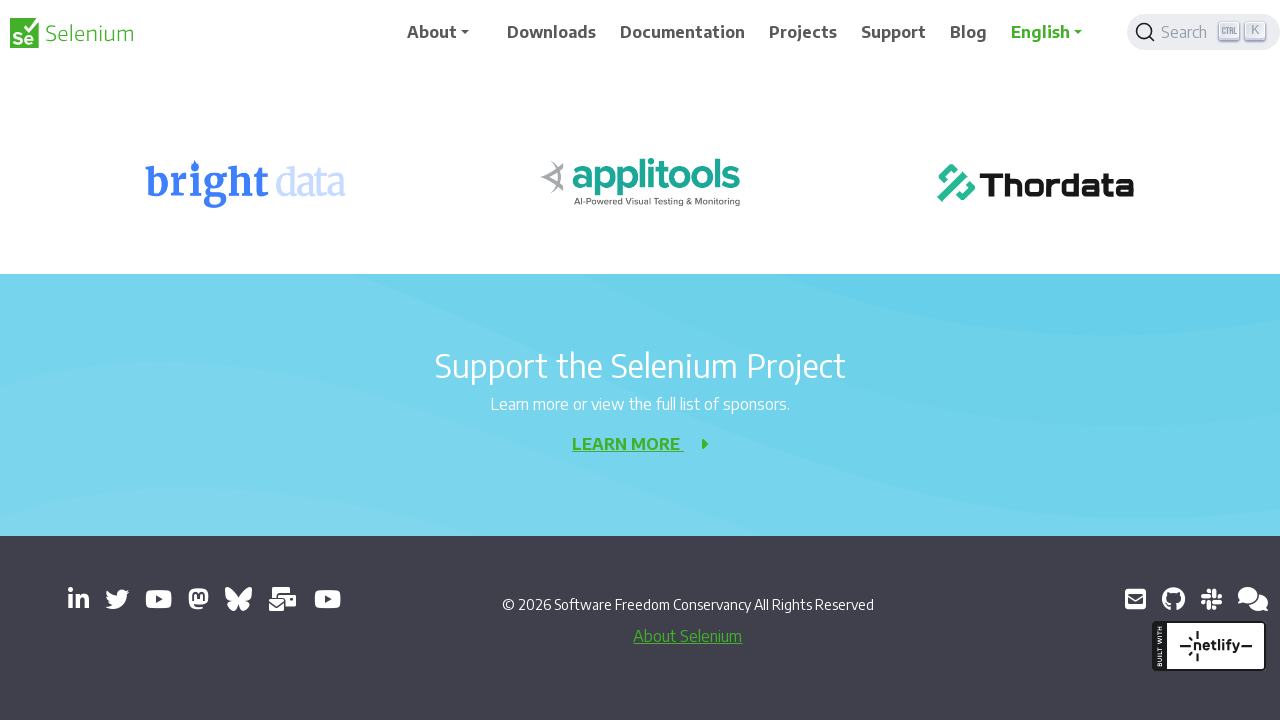

Waited 2 seconds after scrolling down
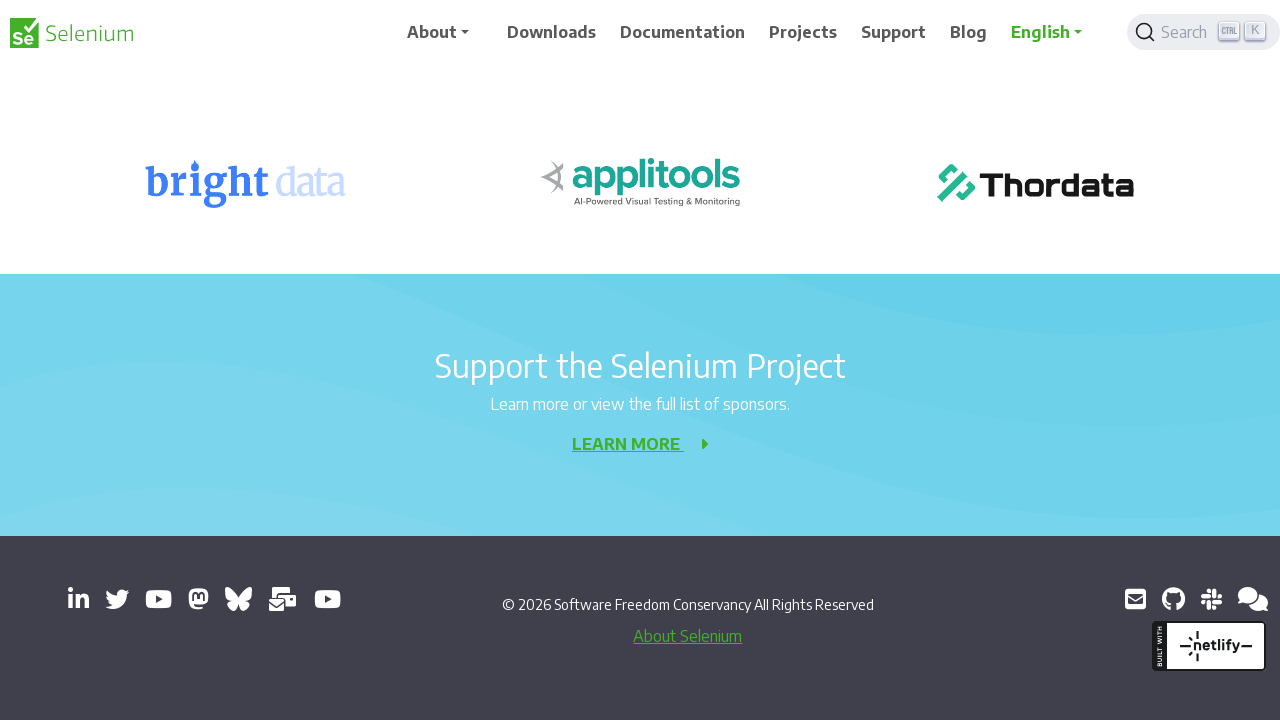

Scrolled down 1000px on Selenium downloads page
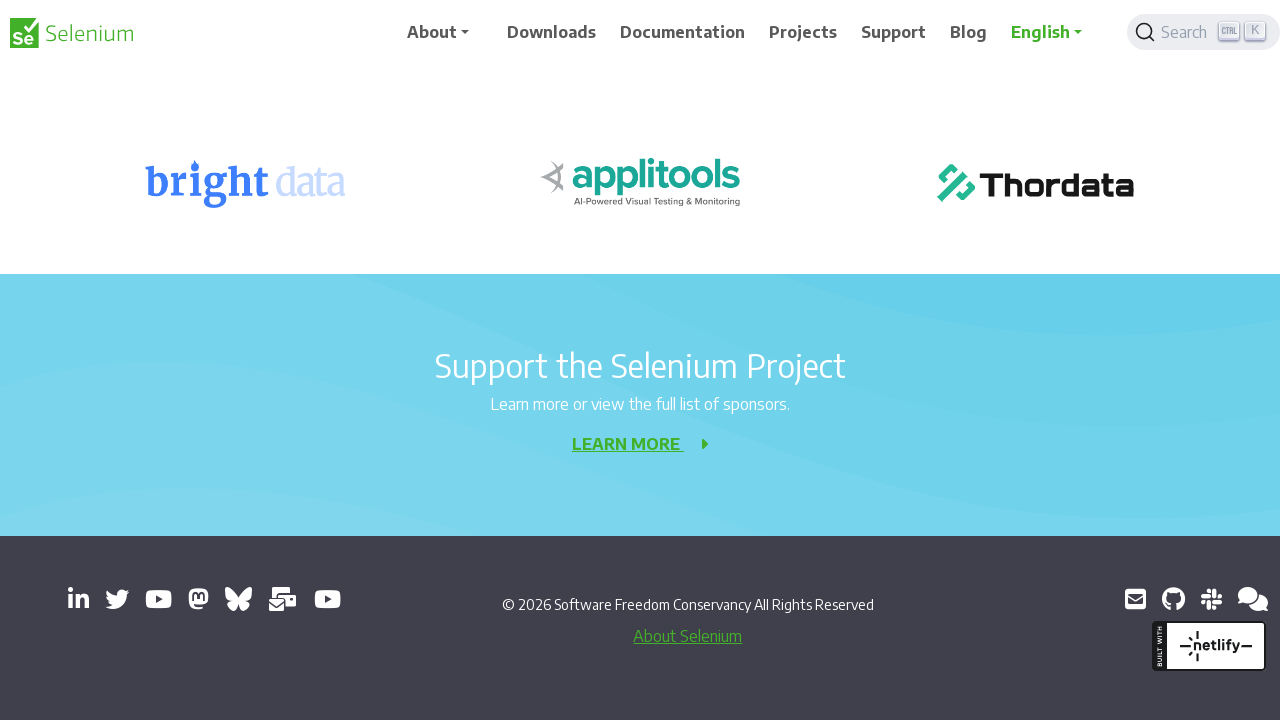

Waited 2 seconds after scrolling down
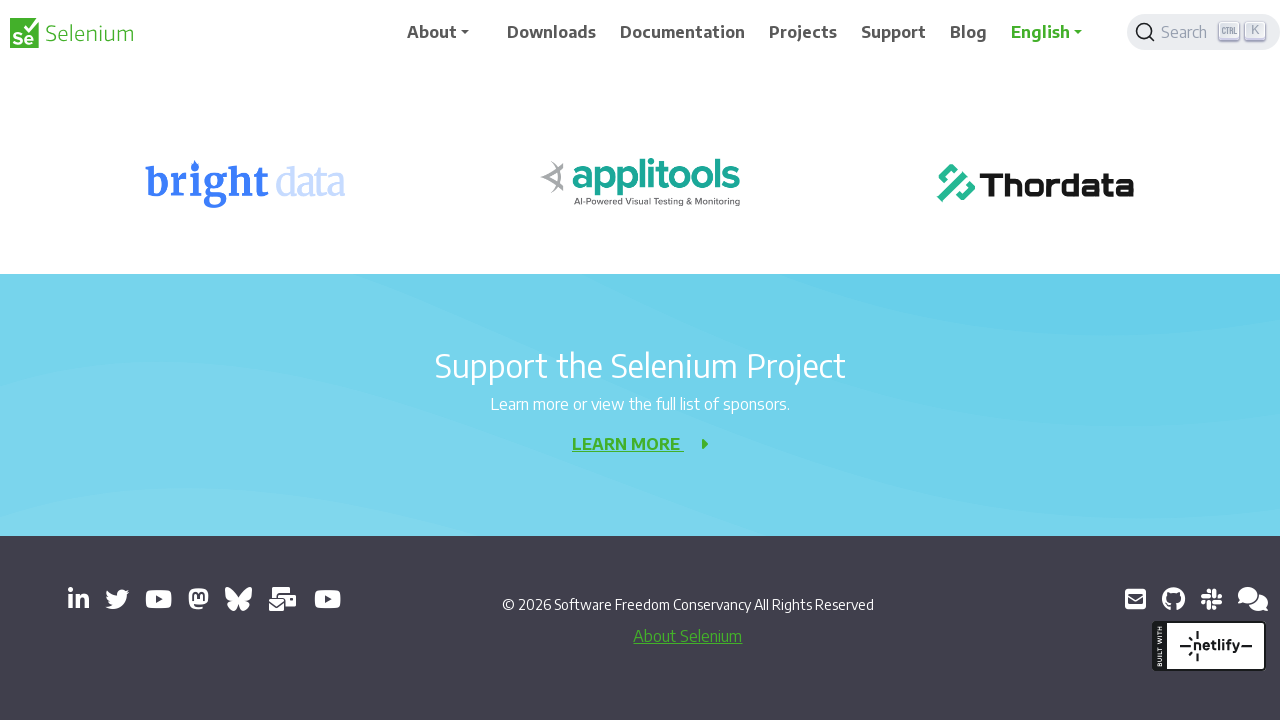

Scrolled down 1000px on Selenium downloads page
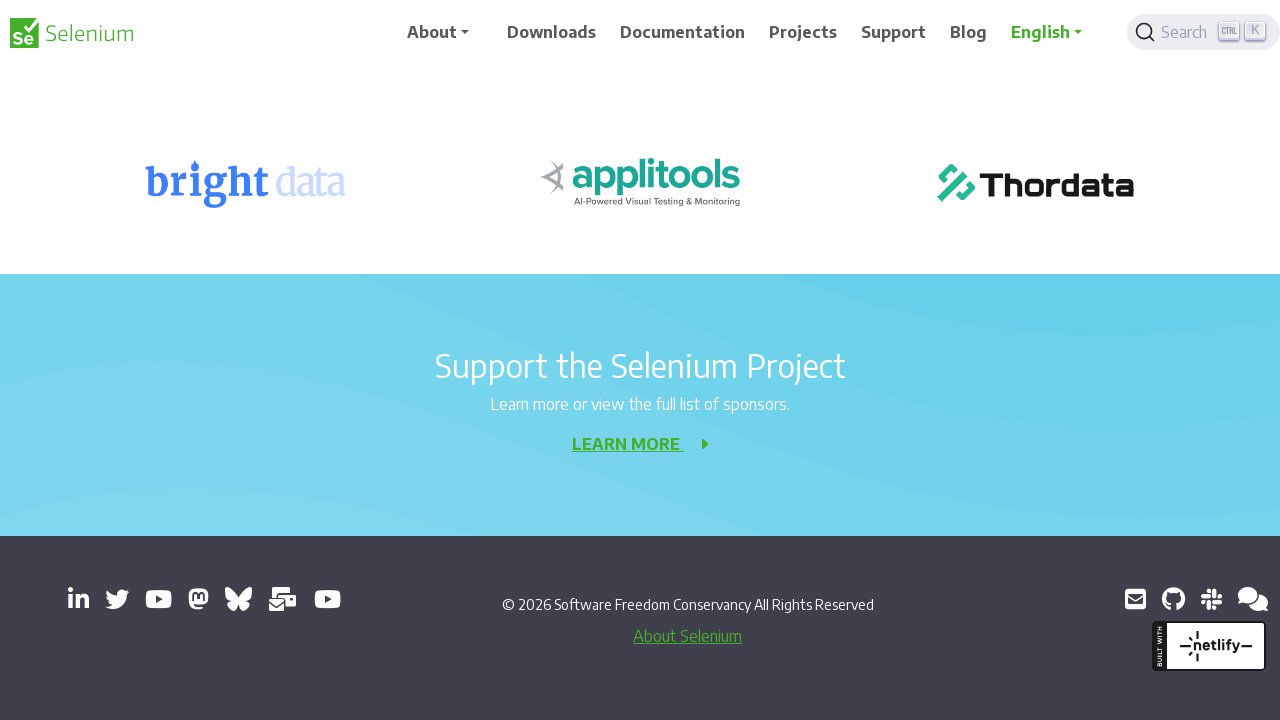

Waited 2 seconds after scrolling down
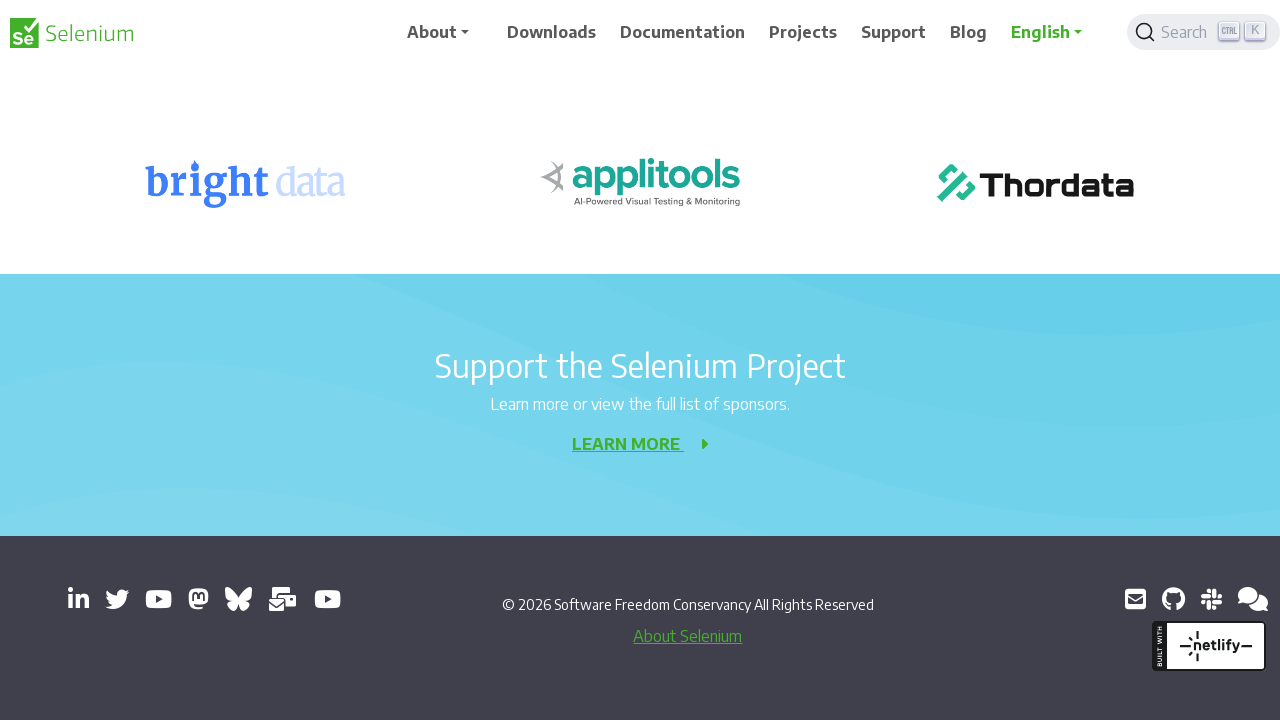

Scrolled down 1000px on Selenium downloads page
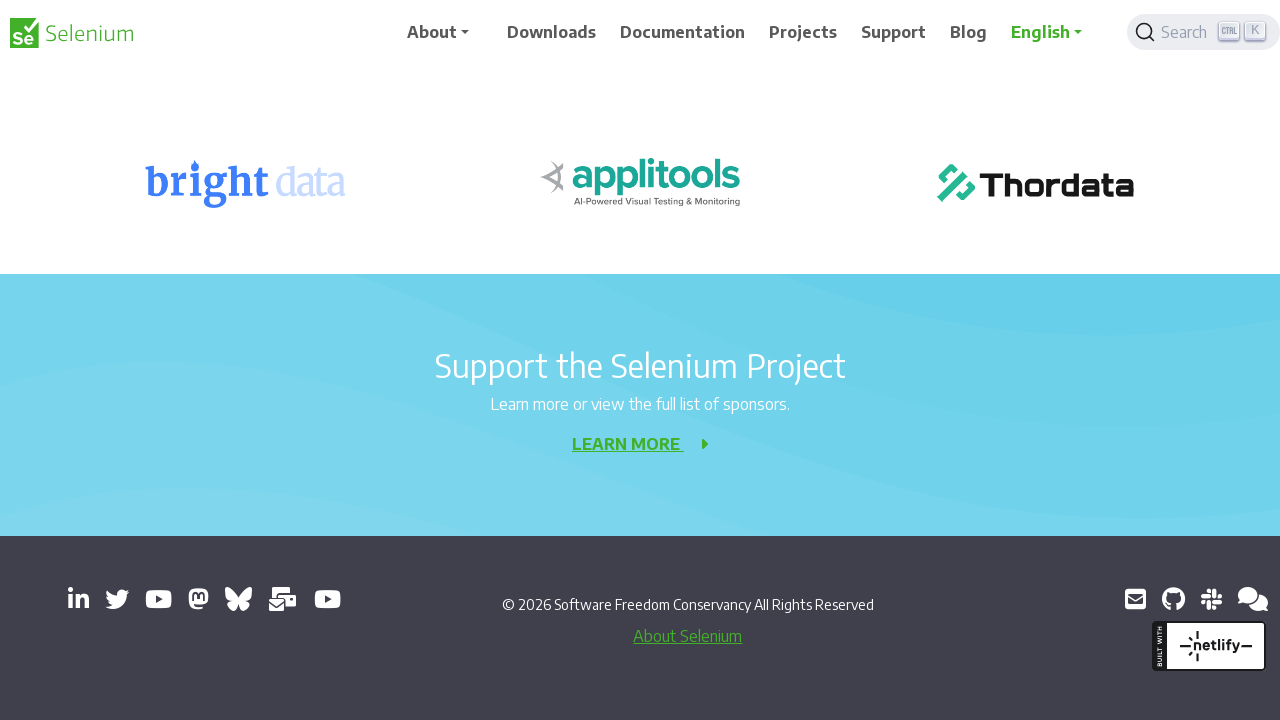

Waited 2 seconds after scrolling down
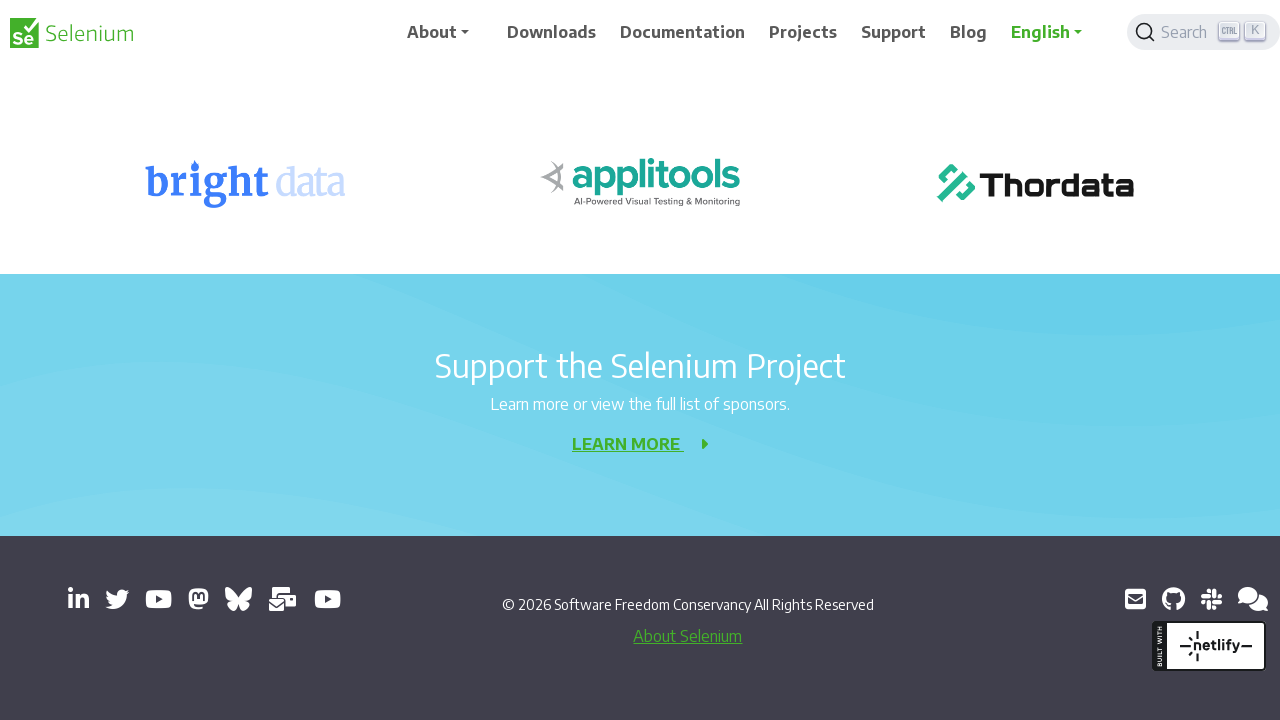

Scrolled down 1000px on Selenium downloads page
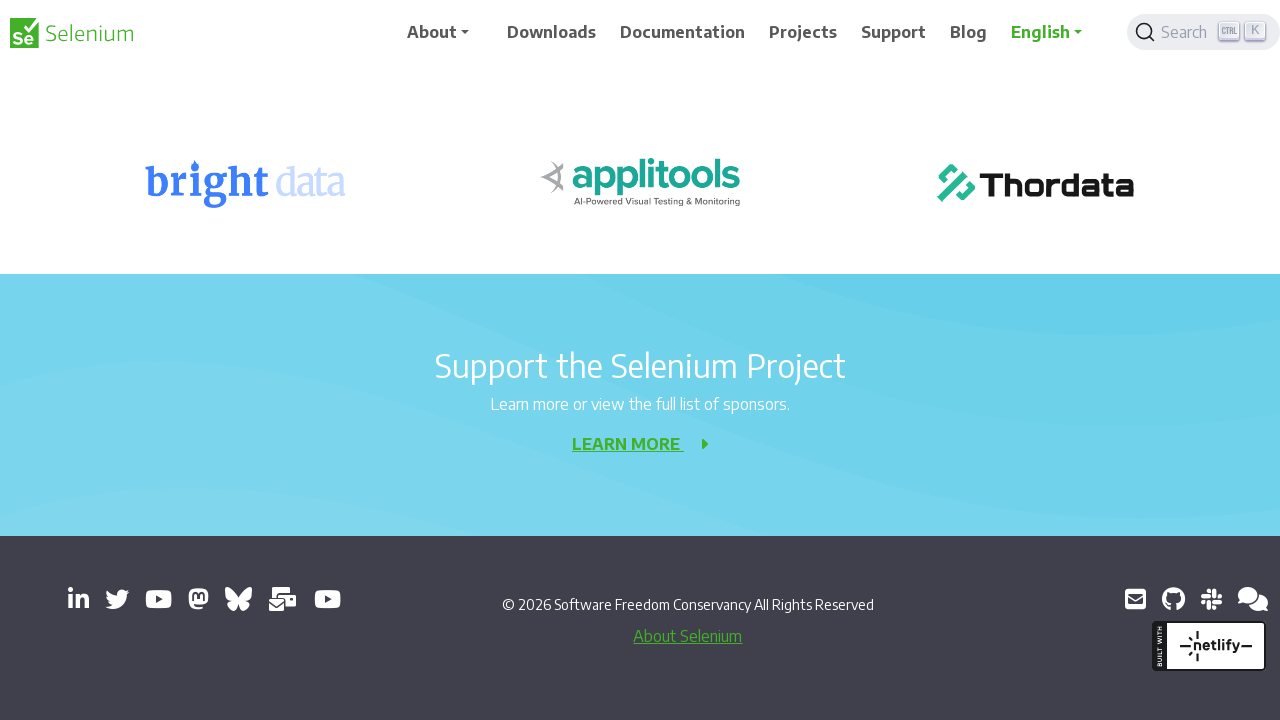

Waited 2 seconds after scrolling down
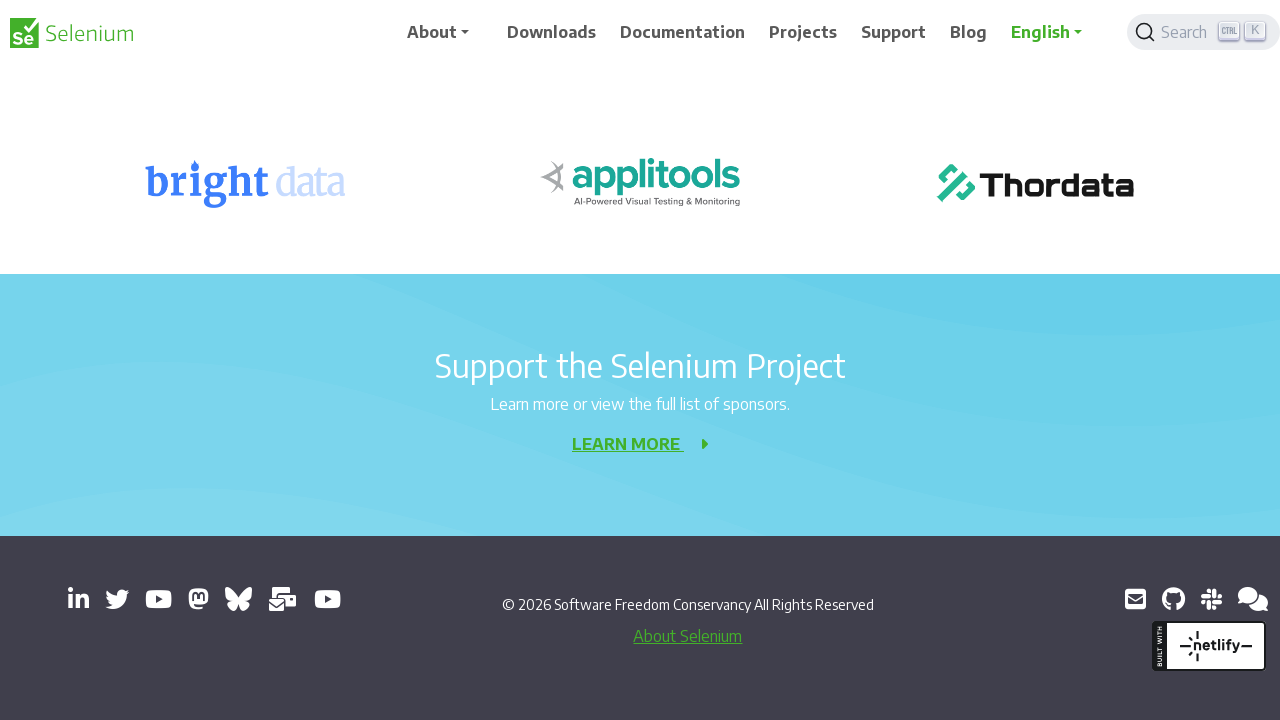

Scrolled down 1000px on Selenium downloads page
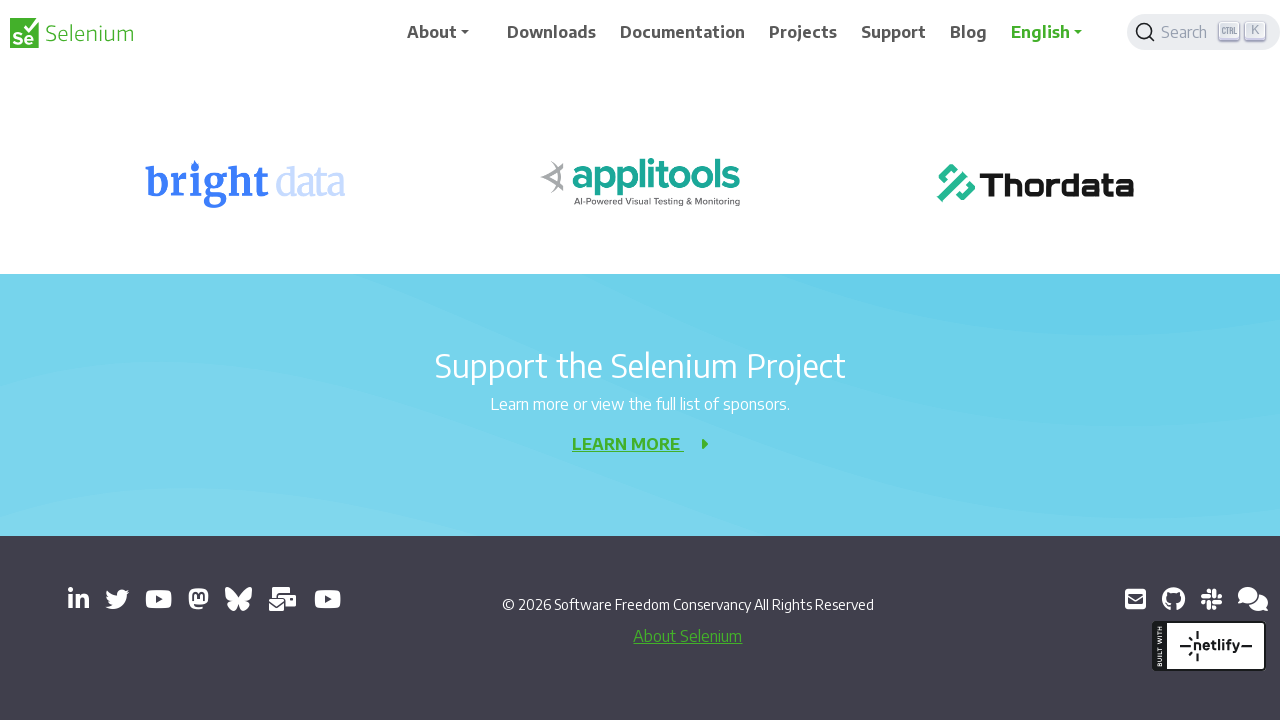

Waited 2 seconds after scrolling down
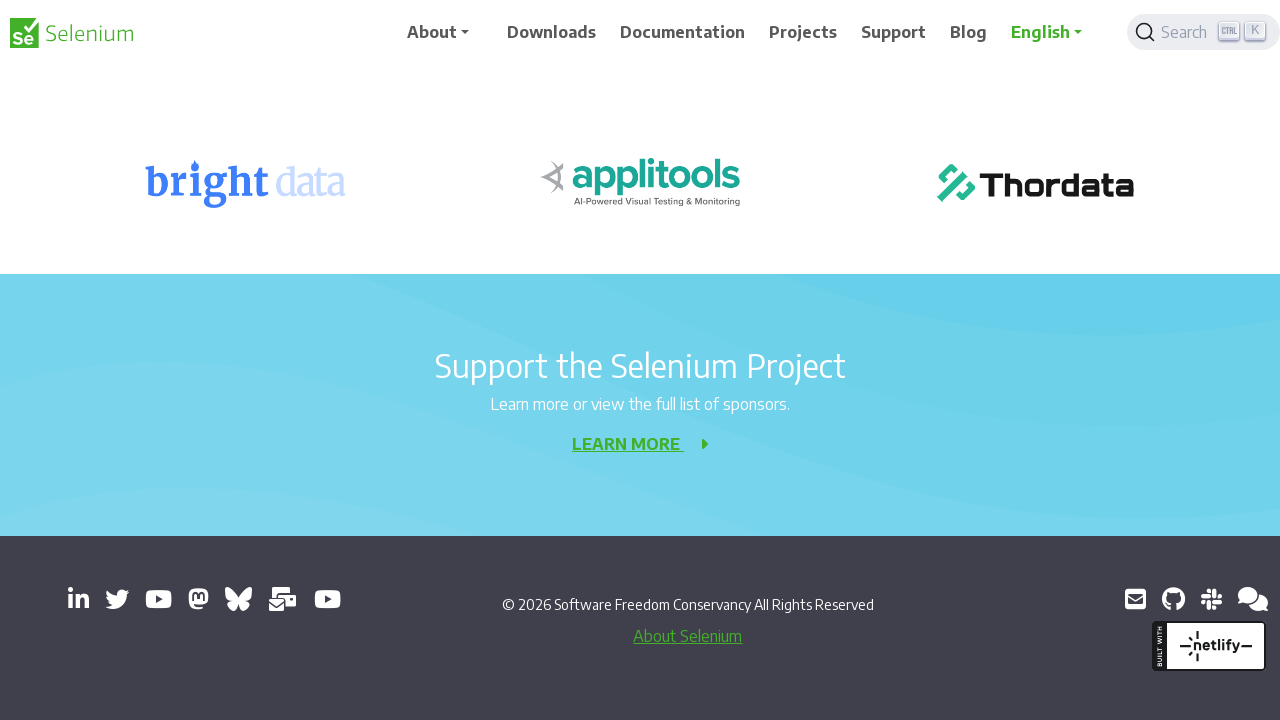

Scrolled down 1000px on Selenium downloads page
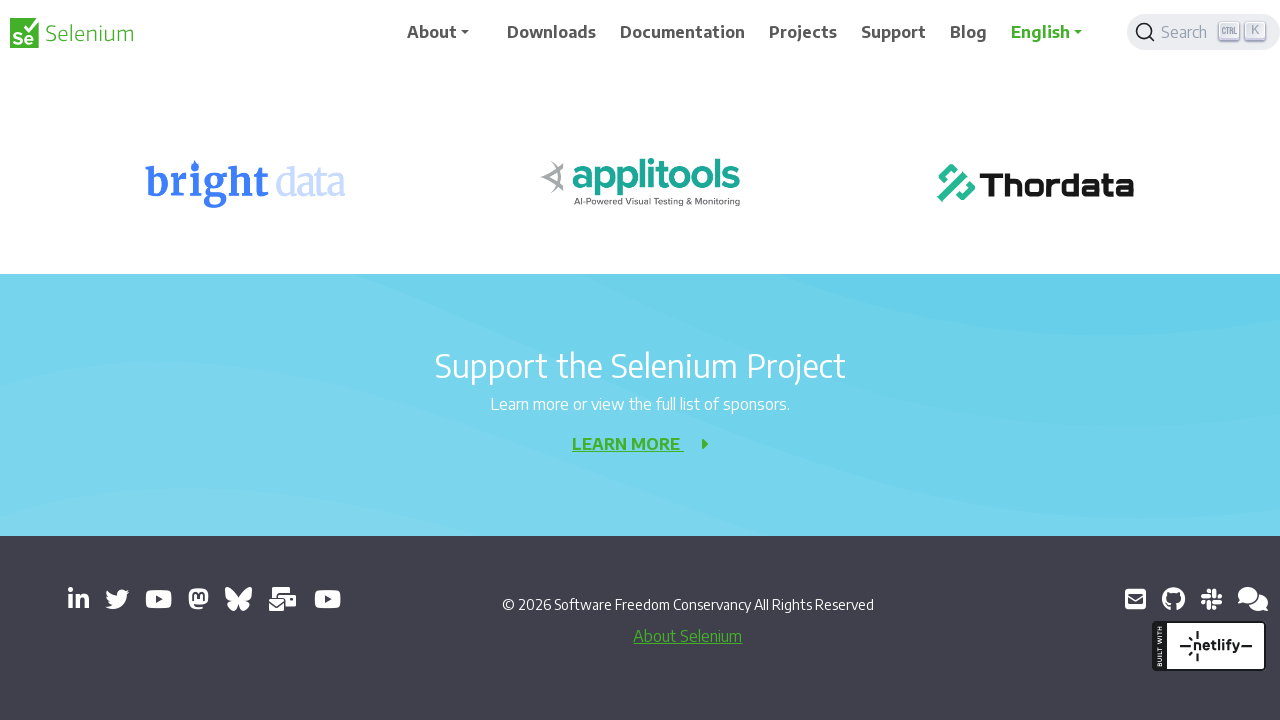

Waited 2 seconds after scrolling down
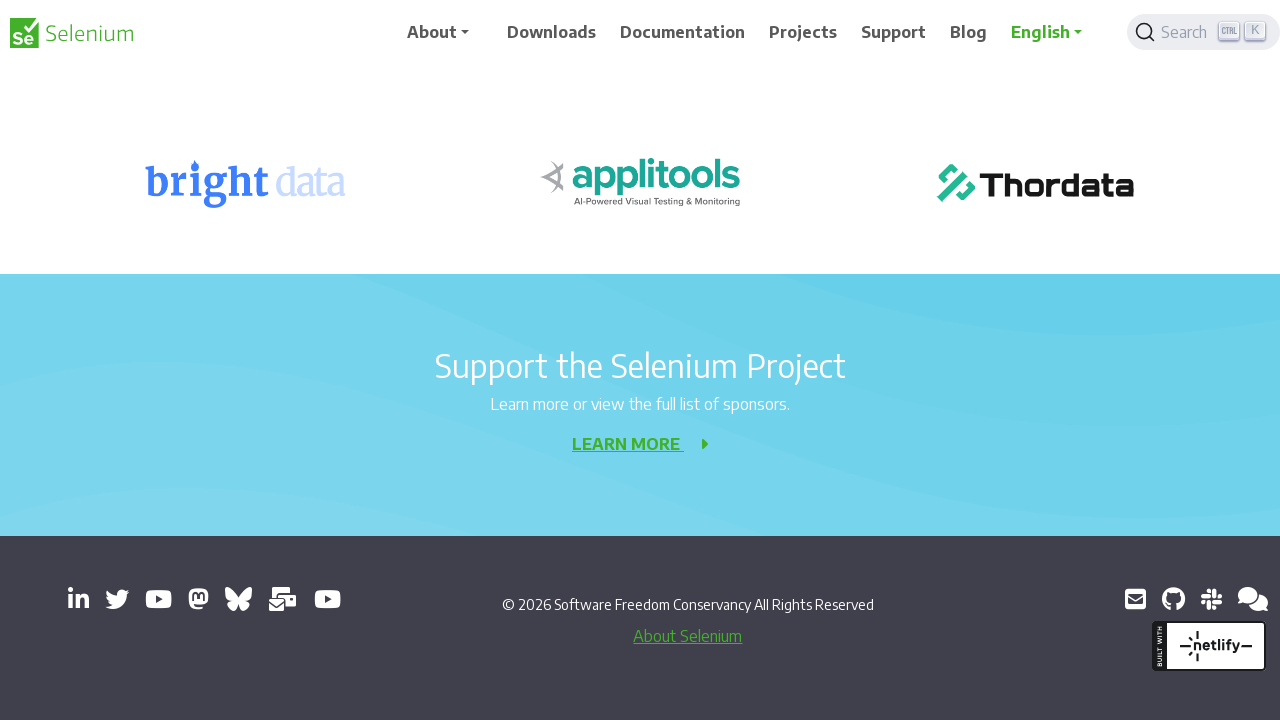

Scrolled up 1000px on Selenium downloads page
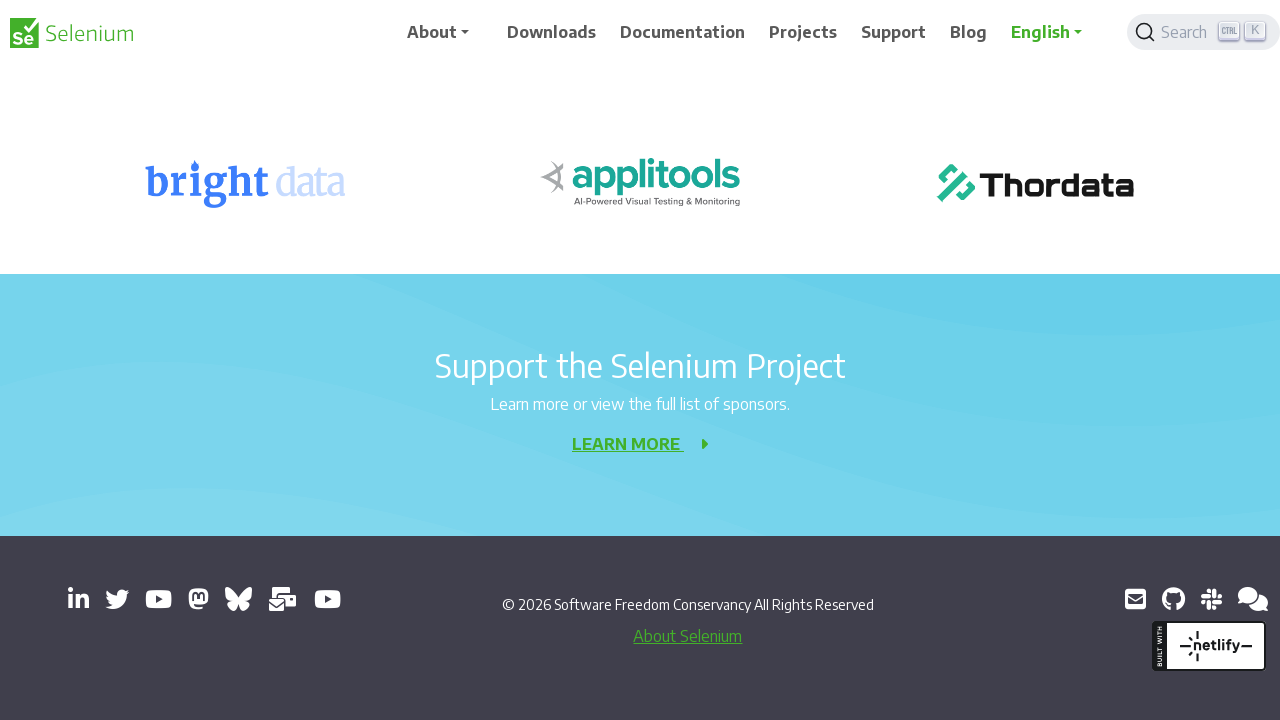

Waited 2 seconds after scrolling up
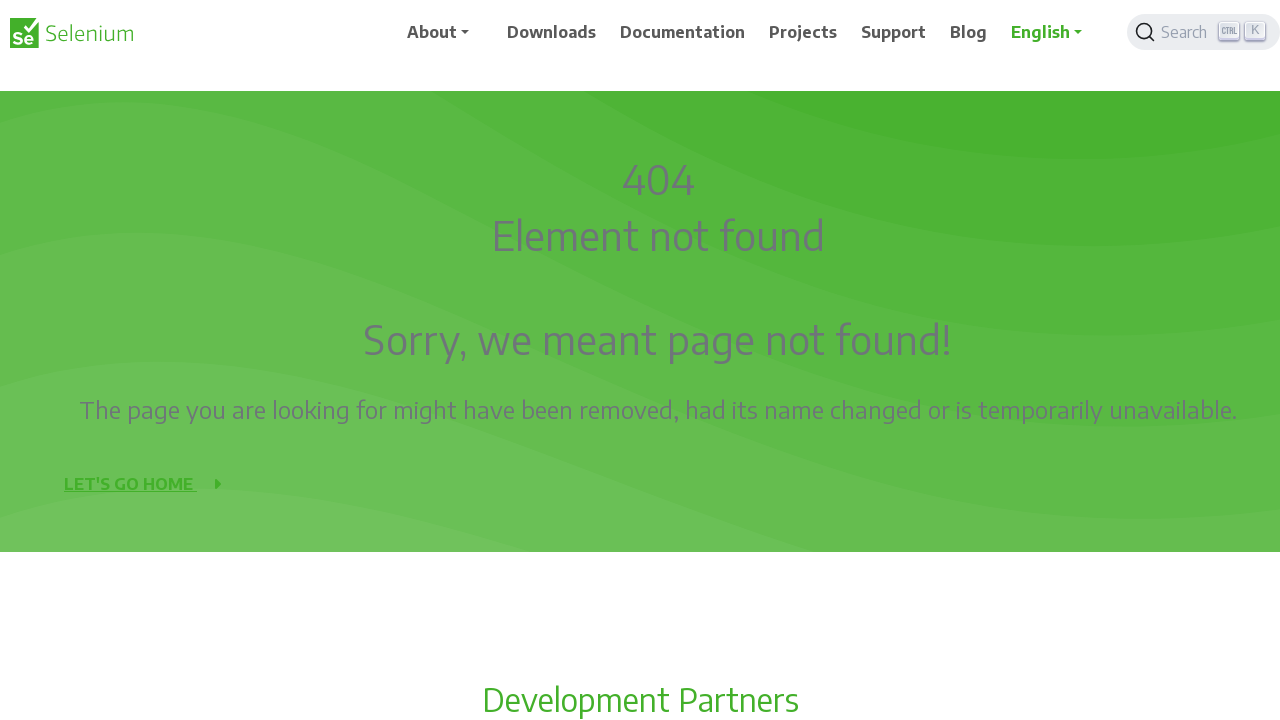

Scrolled up 1000px on Selenium downloads page
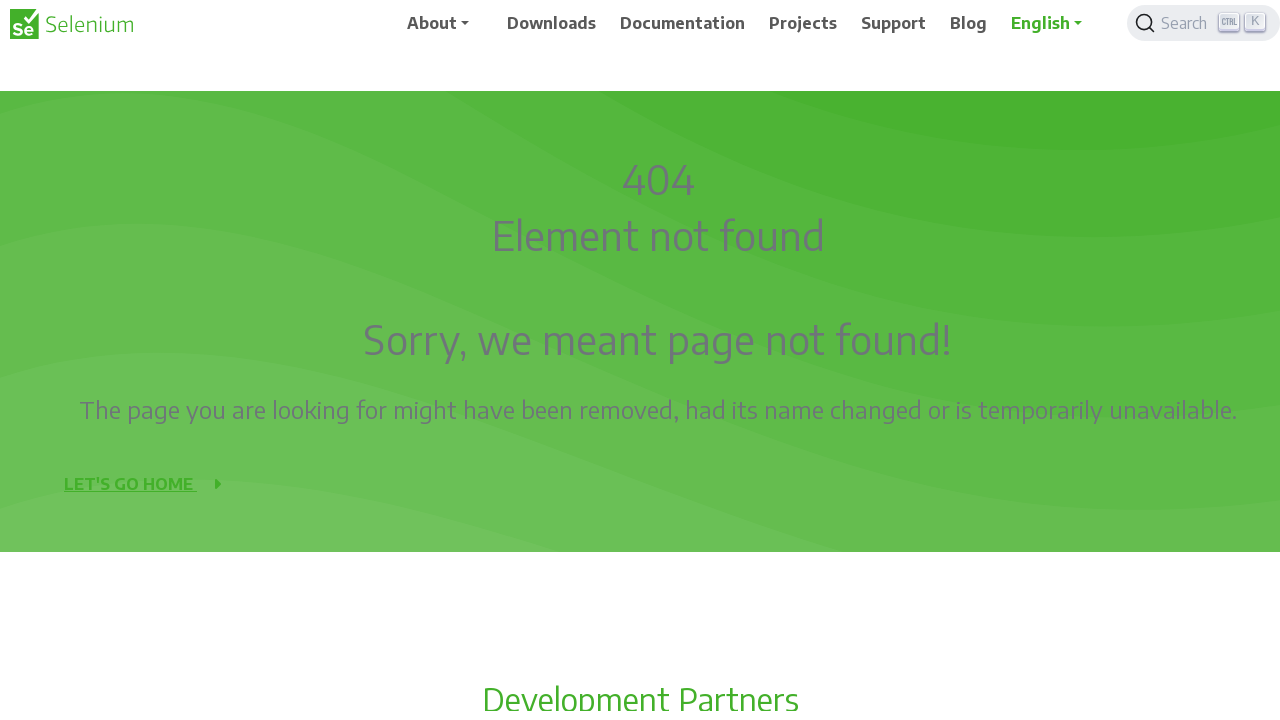

Waited 2 seconds after scrolling up
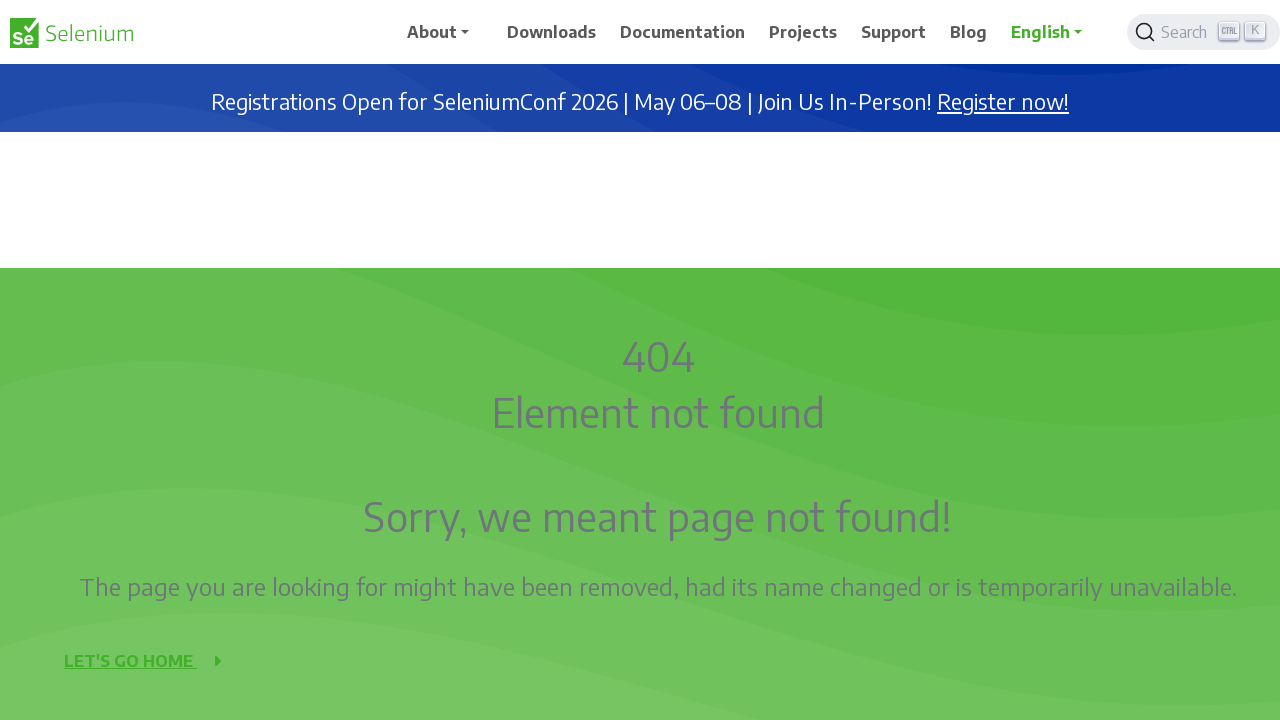

Scrolled up 1000px on Selenium downloads page
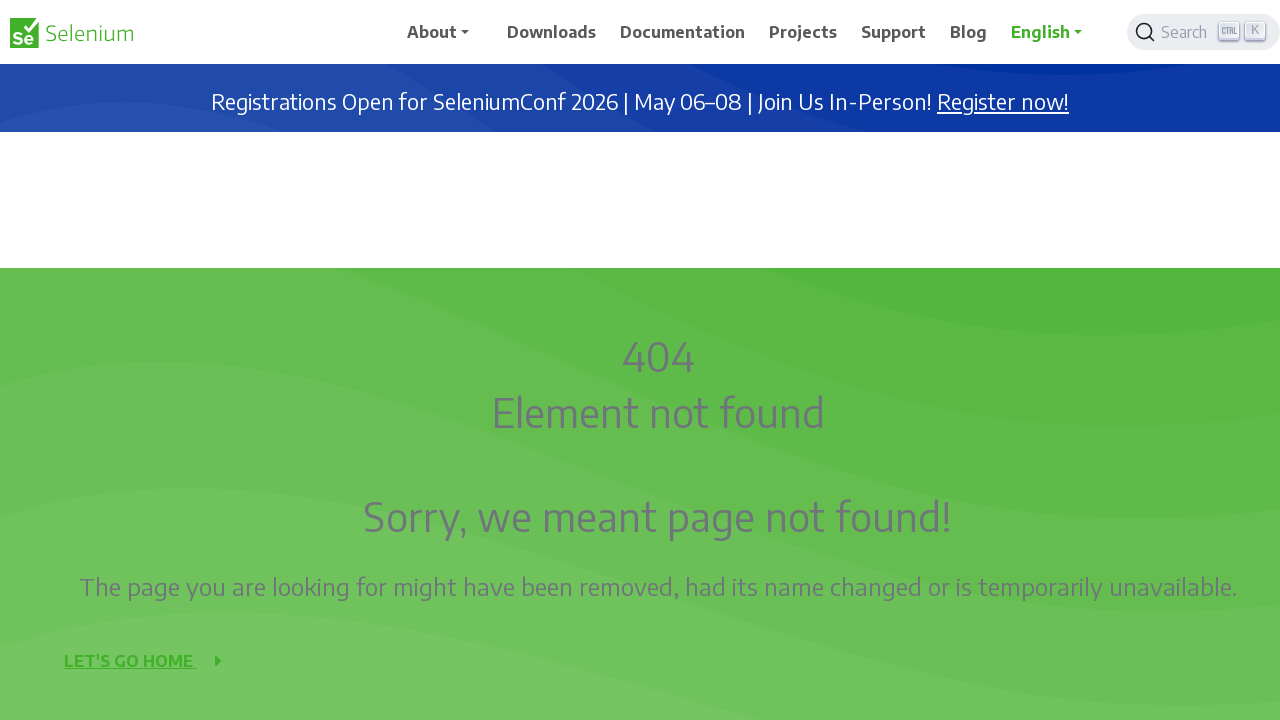

Waited 2 seconds after scrolling up
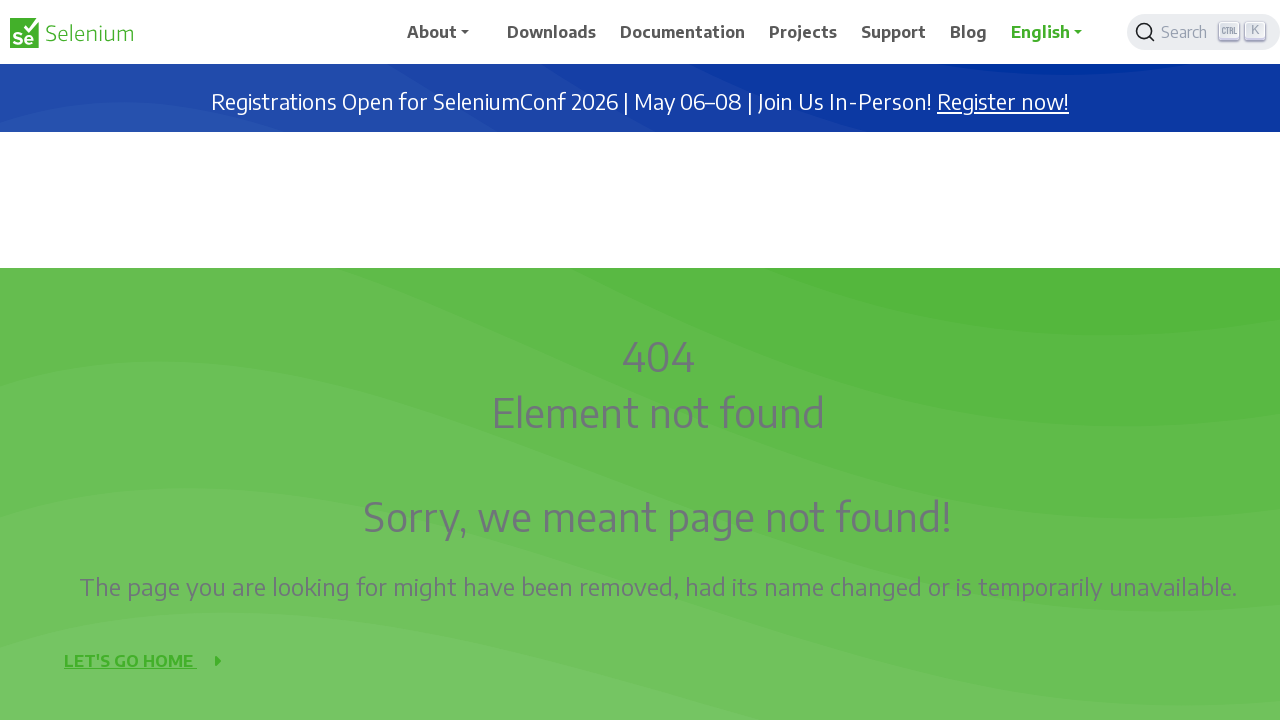

Scrolled up 1000px on Selenium downloads page
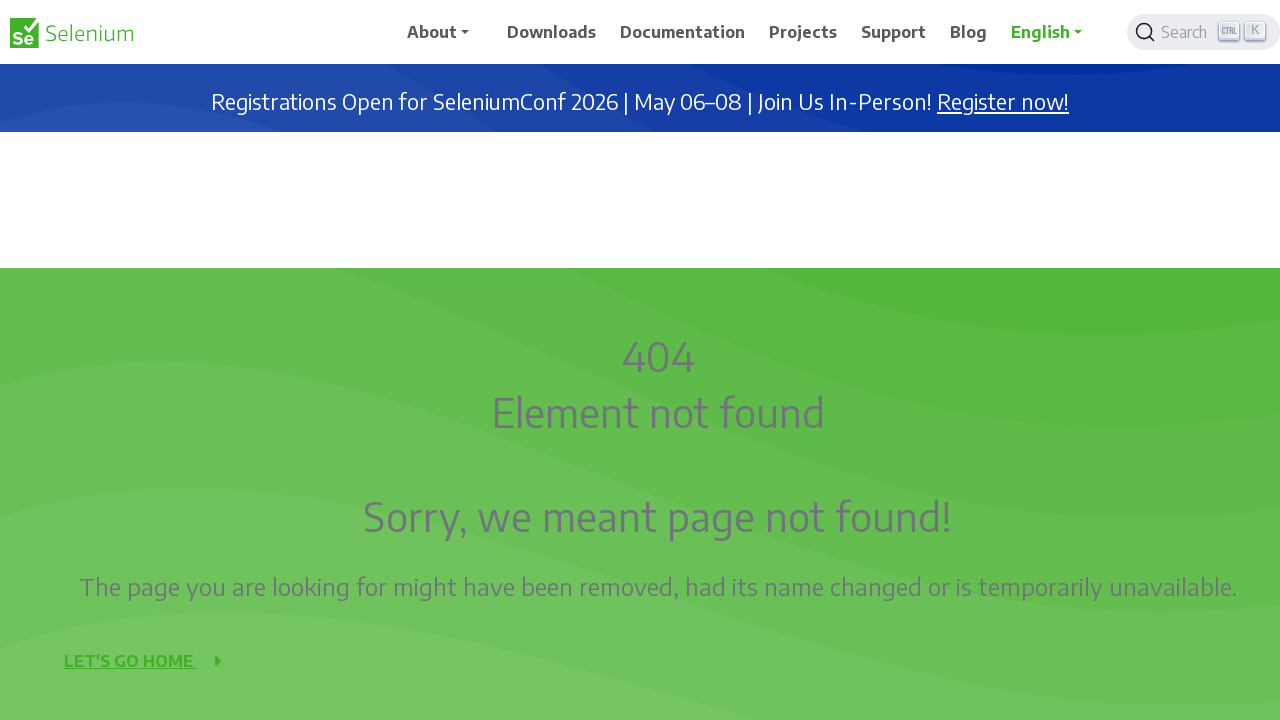

Waited 2 seconds after scrolling up
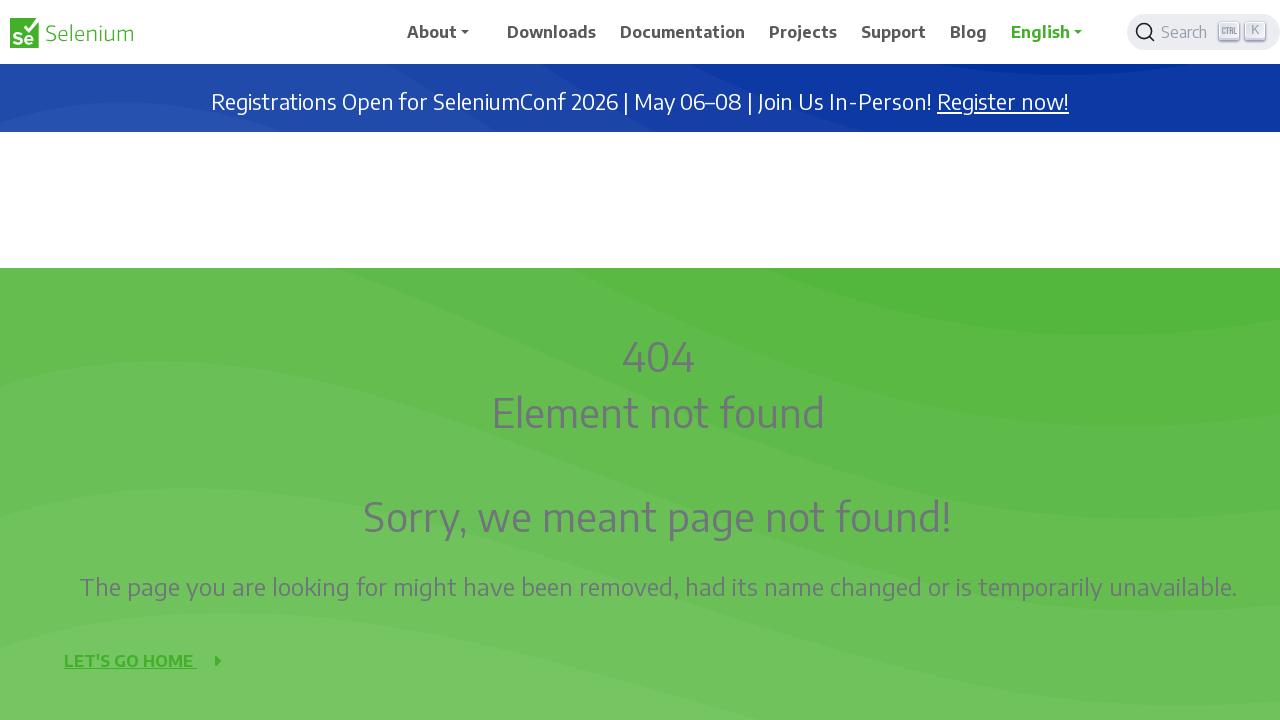

Scrolled up 1000px on Selenium downloads page
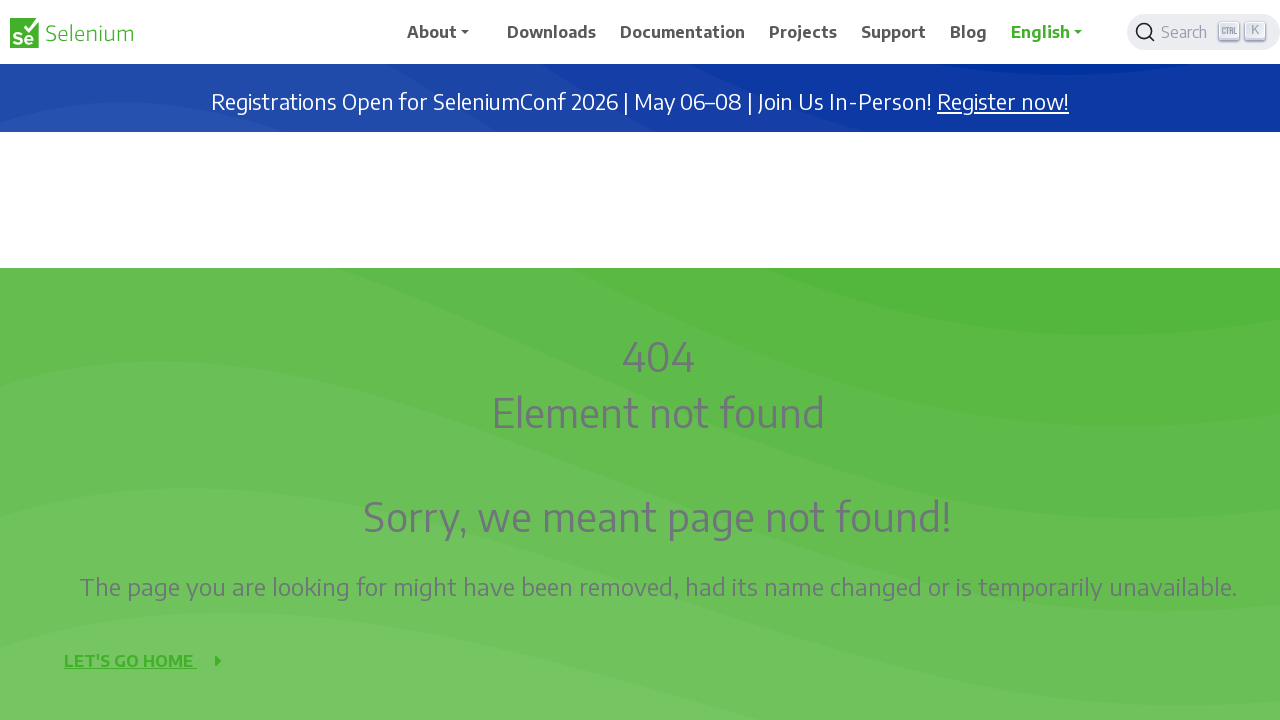

Waited 2 seconds after scrolling up
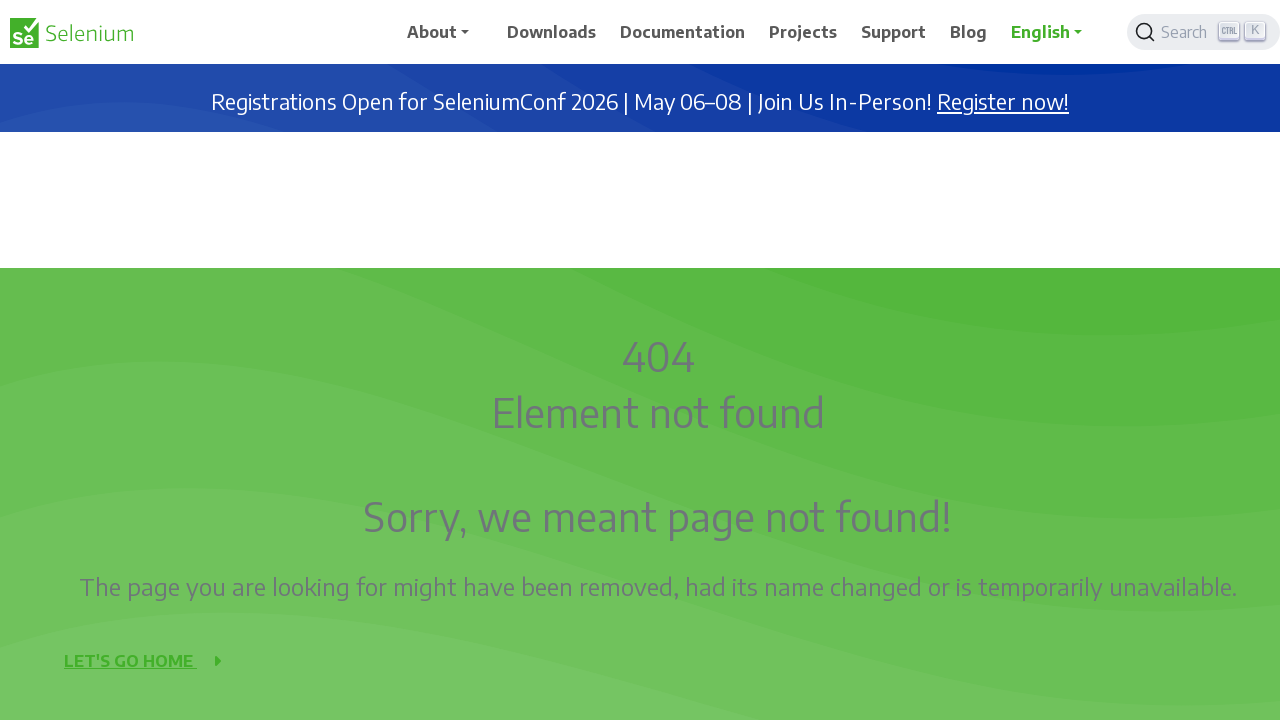

Scrolled up 1000px on Selenium downloads page
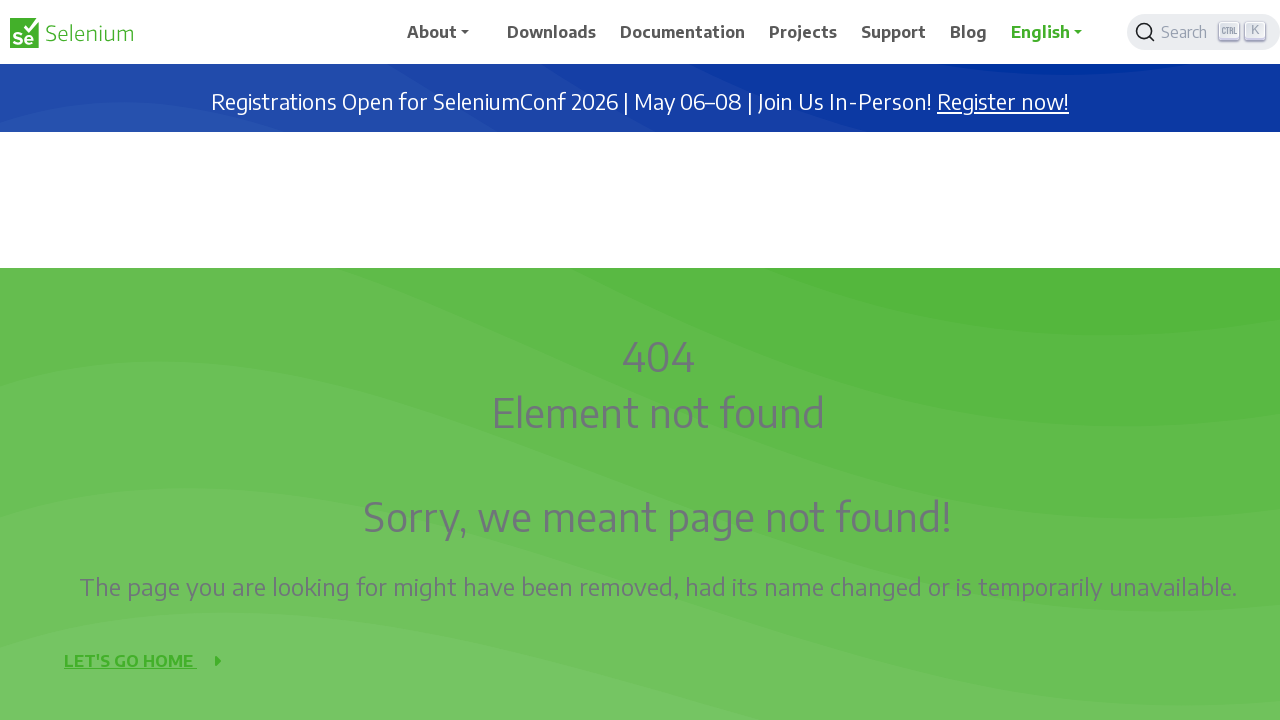

Waited 2 seconds after scrolling up
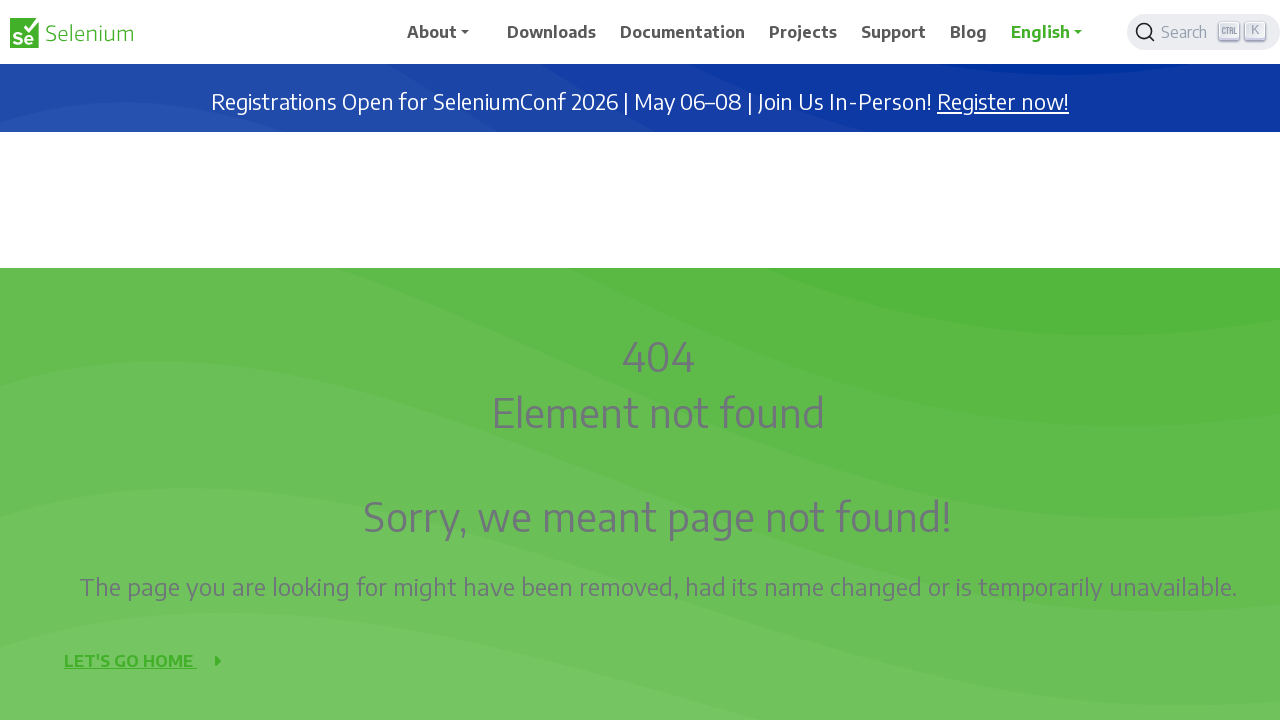

Scrolled up 1000px on Selenium downloads page
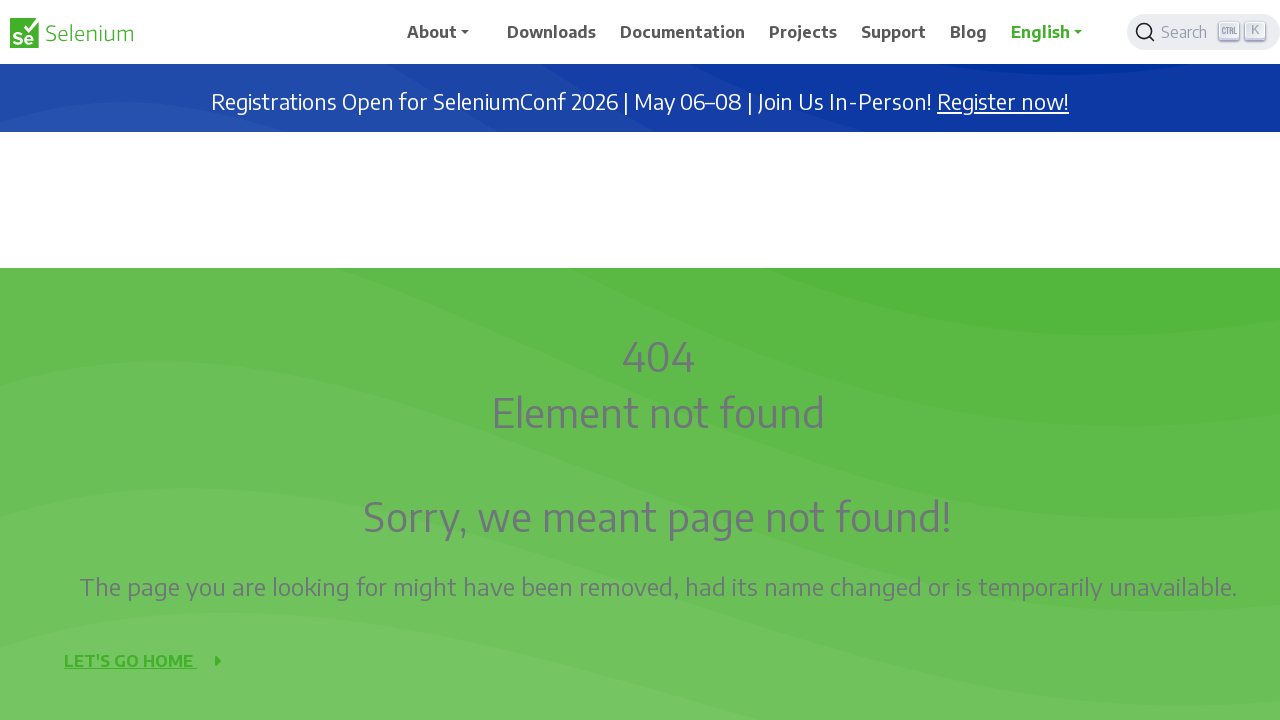

Waited 2 seconds after scrolling up
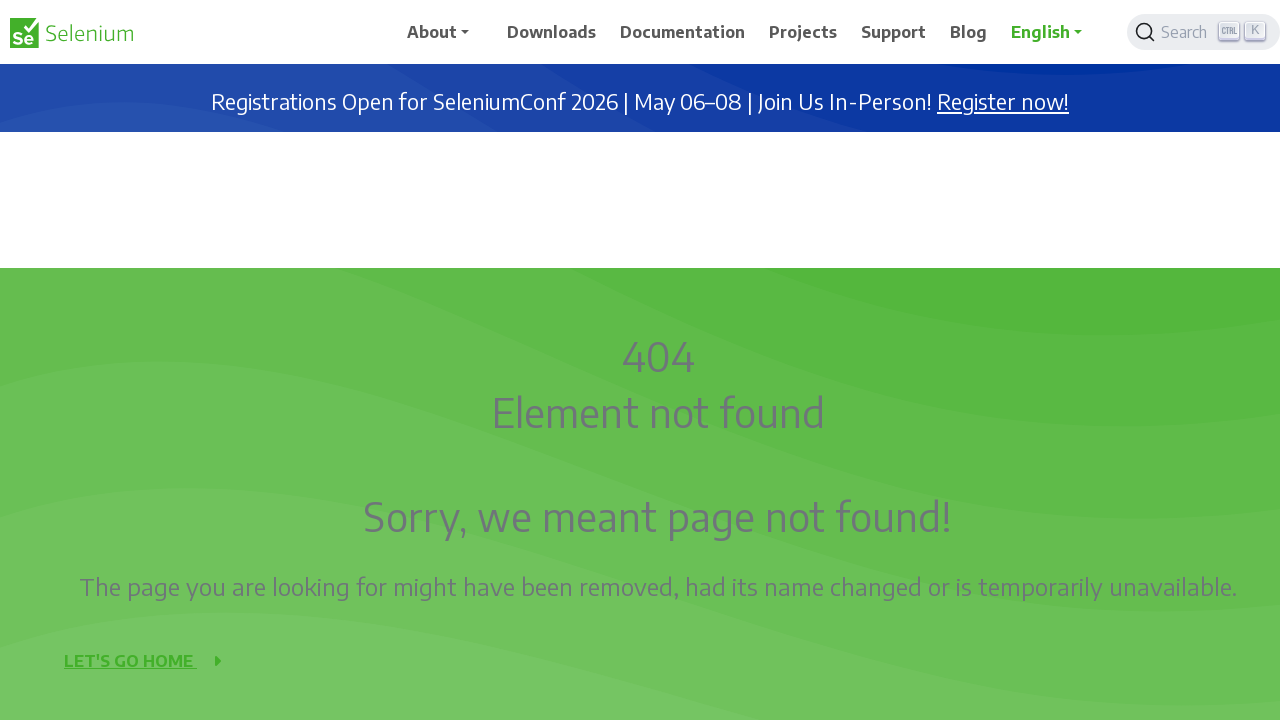

Scrolled up 1000px on Selenium downloads page
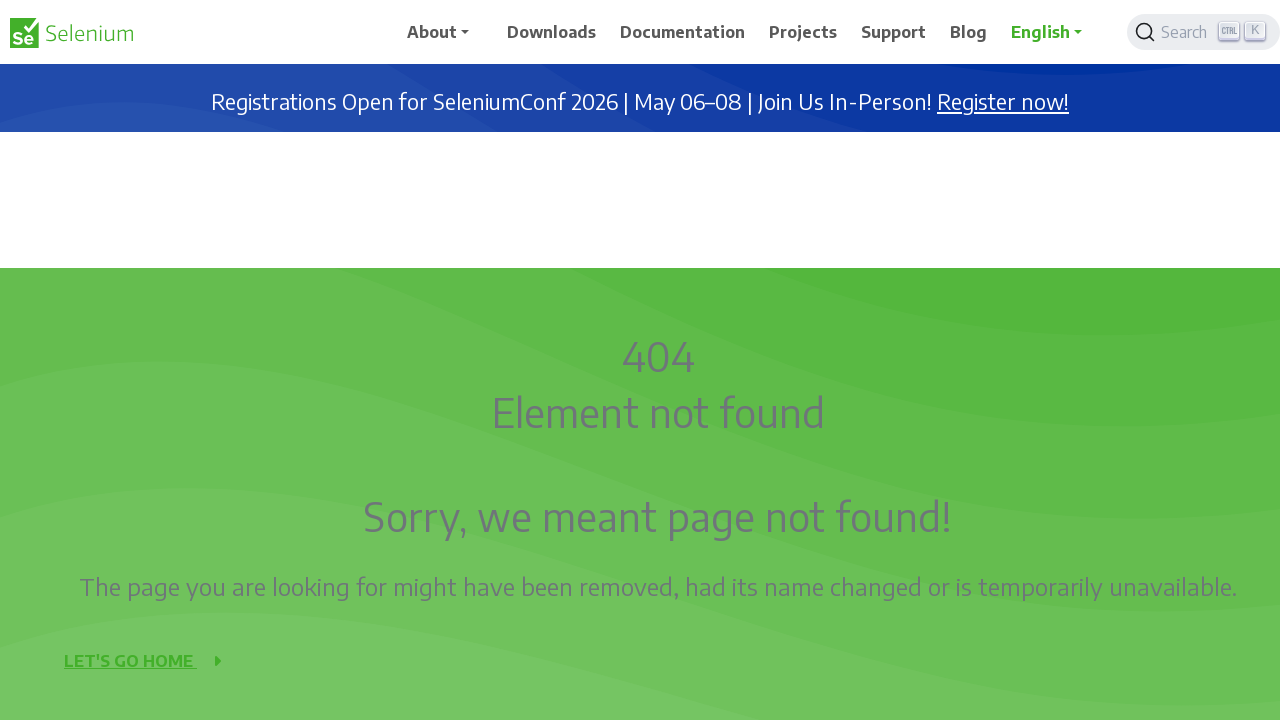

Waited 2 seconds after scrolling up
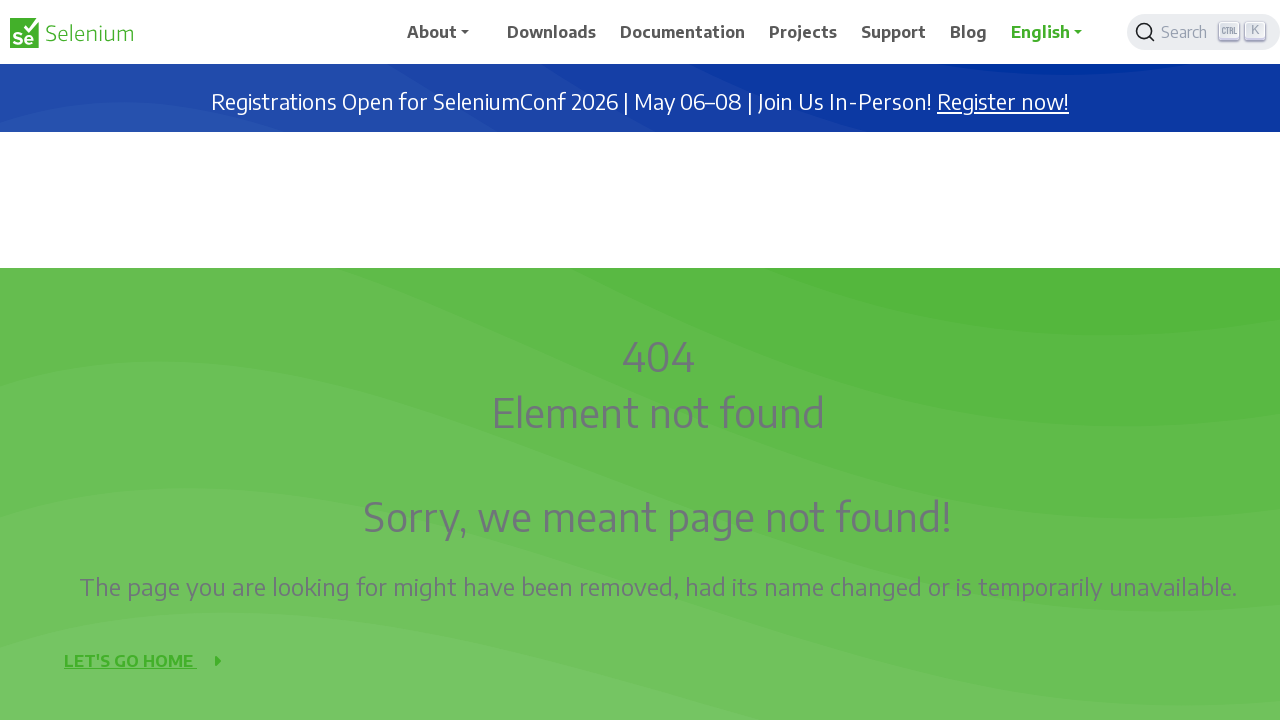

Scrolled up 1000px on Selenium downloads page
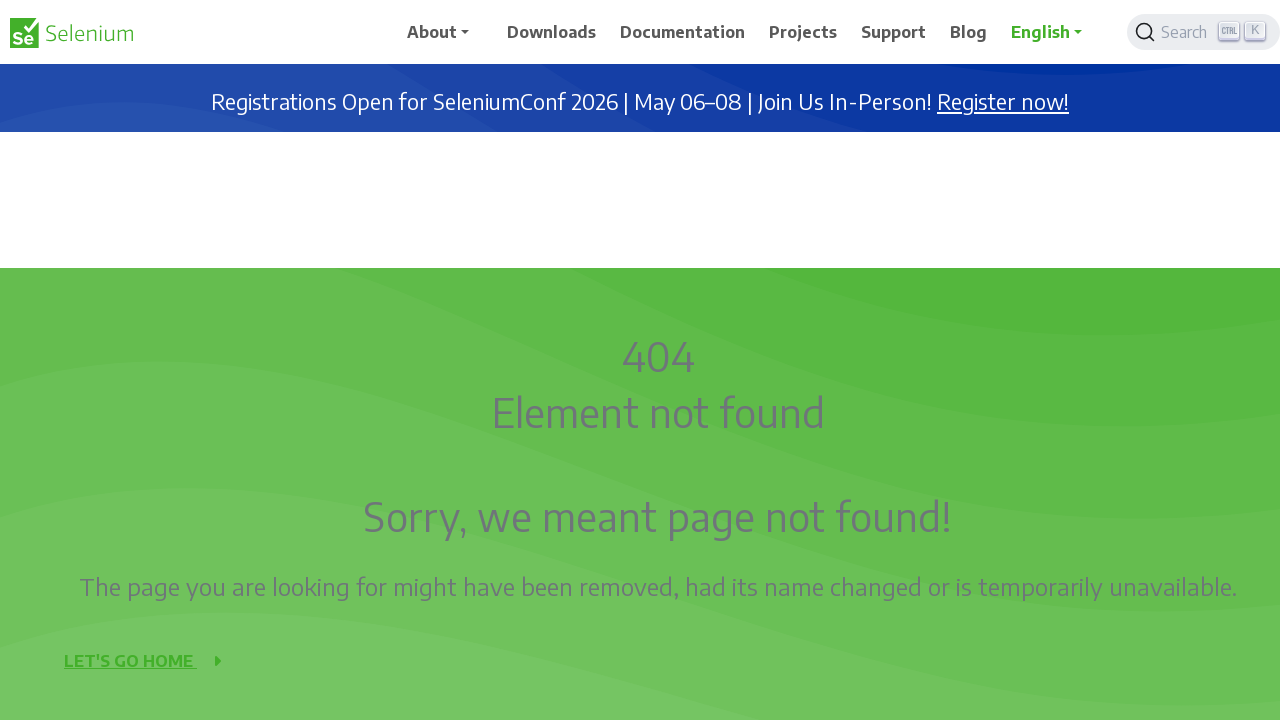

Waited 2 seconds after scrolling up
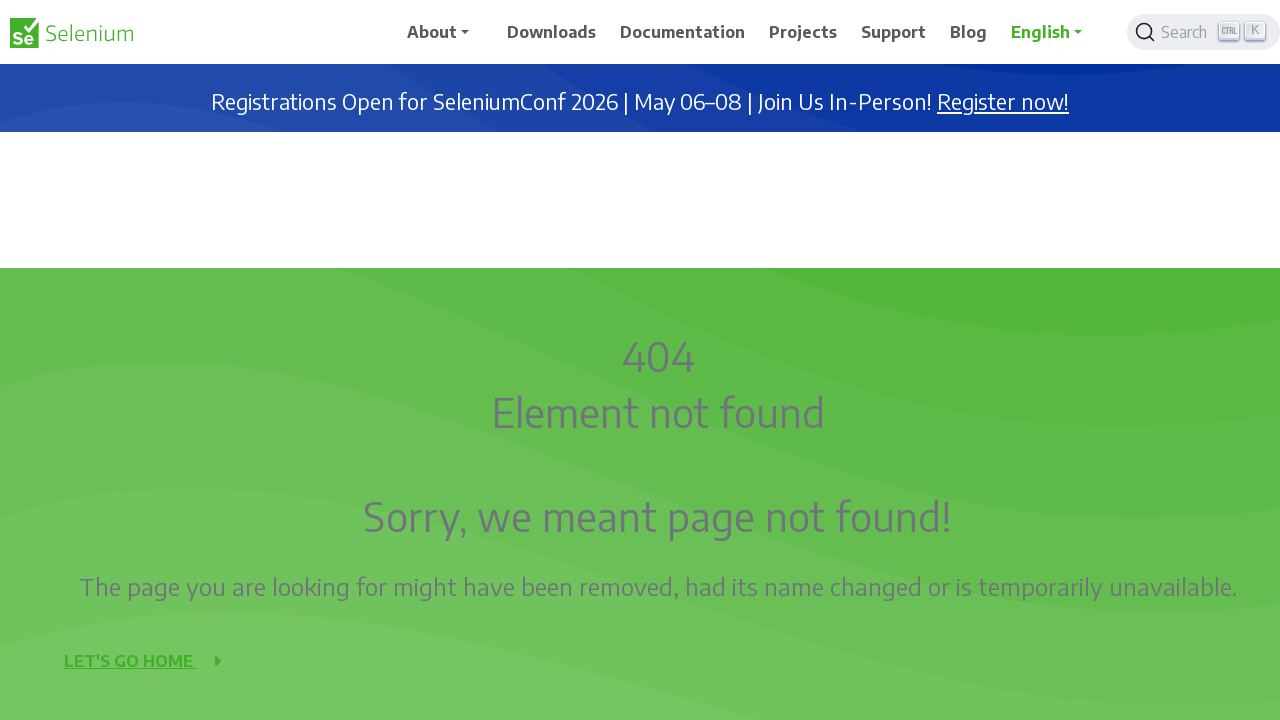

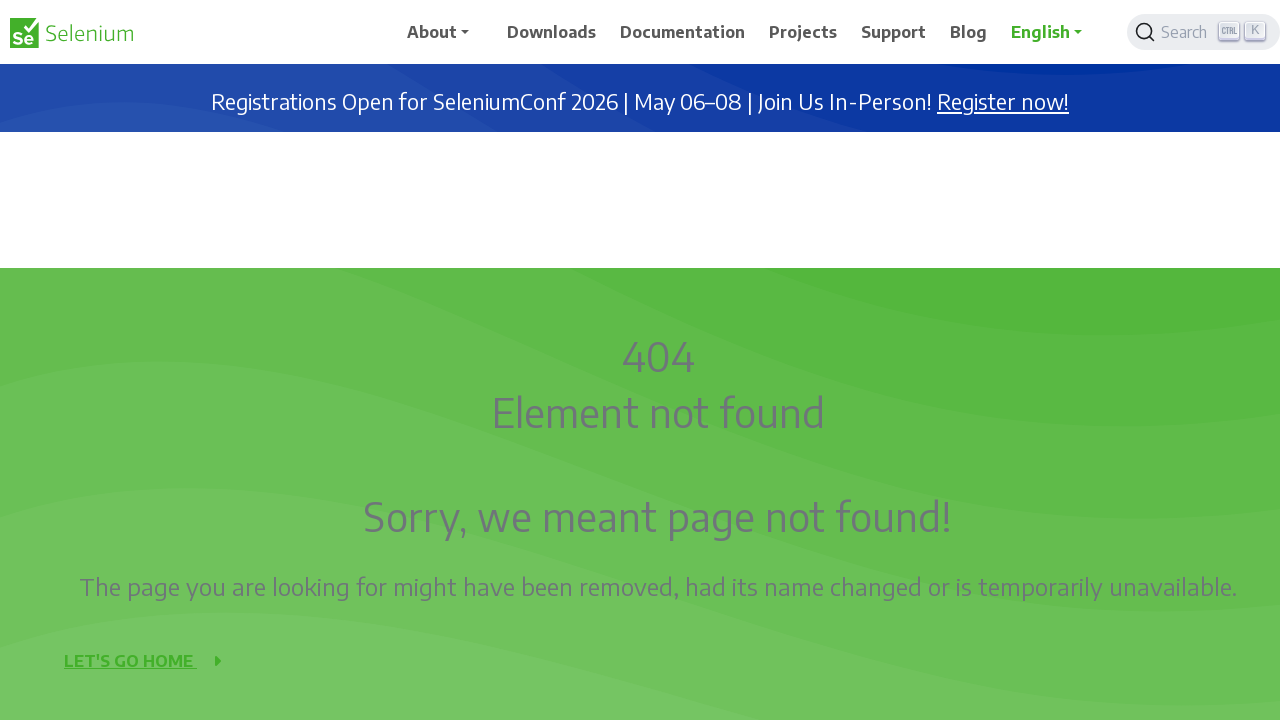